Navigates to the Korean Film Council movie list page, applies multiple search filters (production status, genre exclusions, nationality), and verifies movie listings are displayed with detail modals accessible.

Starting URL: https://www.kobis.or.kr/kobis/business/mast/mvie/searchMovieList.do

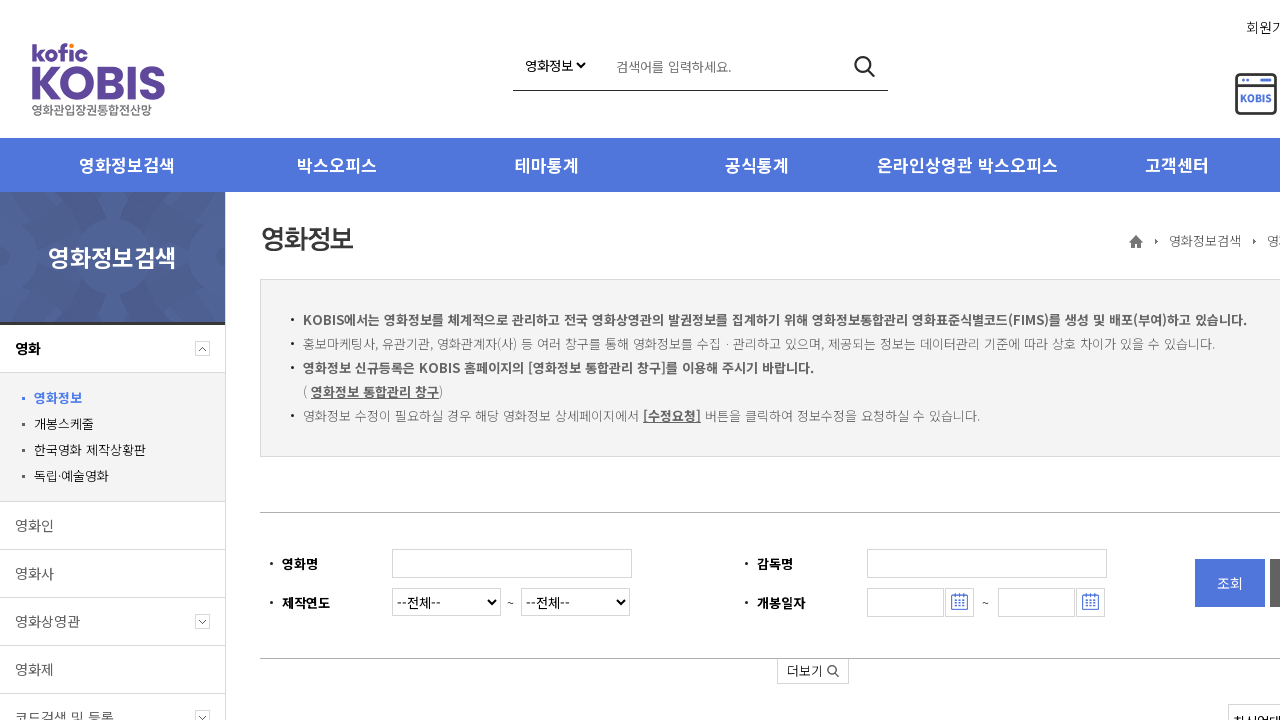

Waited for page to load in networkidle state
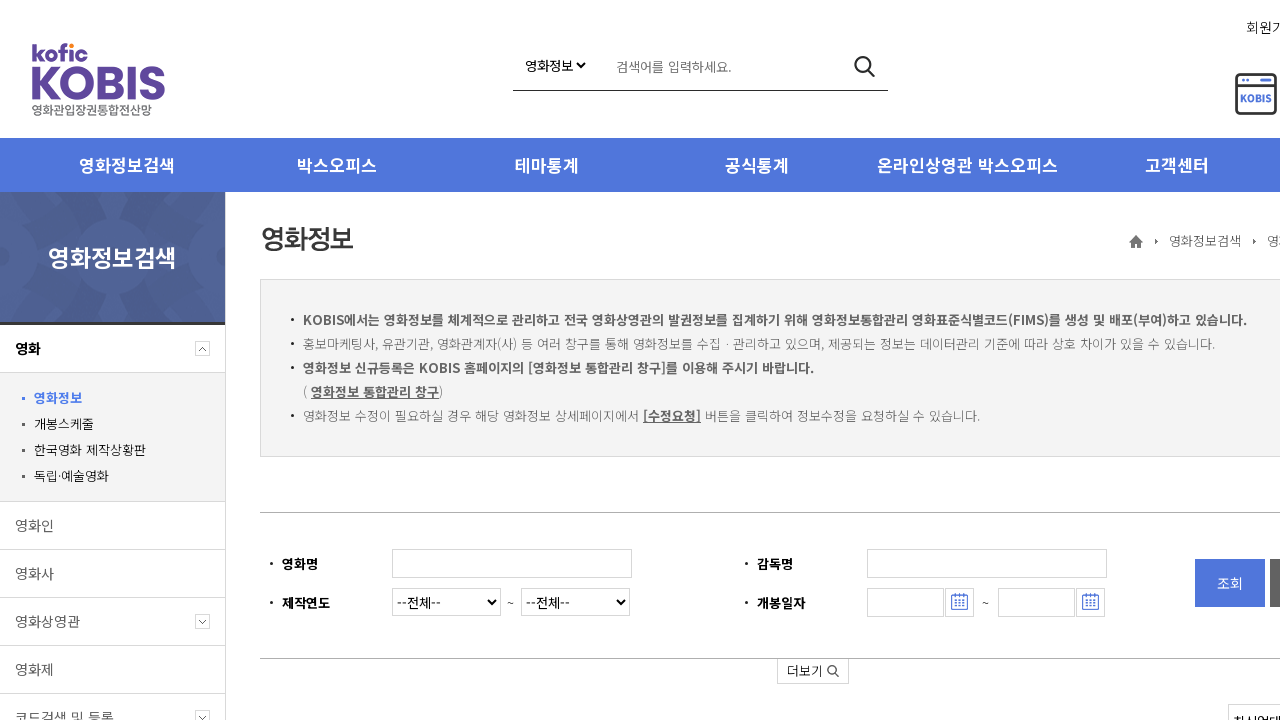

Clicked '더보기' (More) button to expand search filters at (812, 672) on xpath=//*[@id="content"]/div[3]/div[2]/a[1]
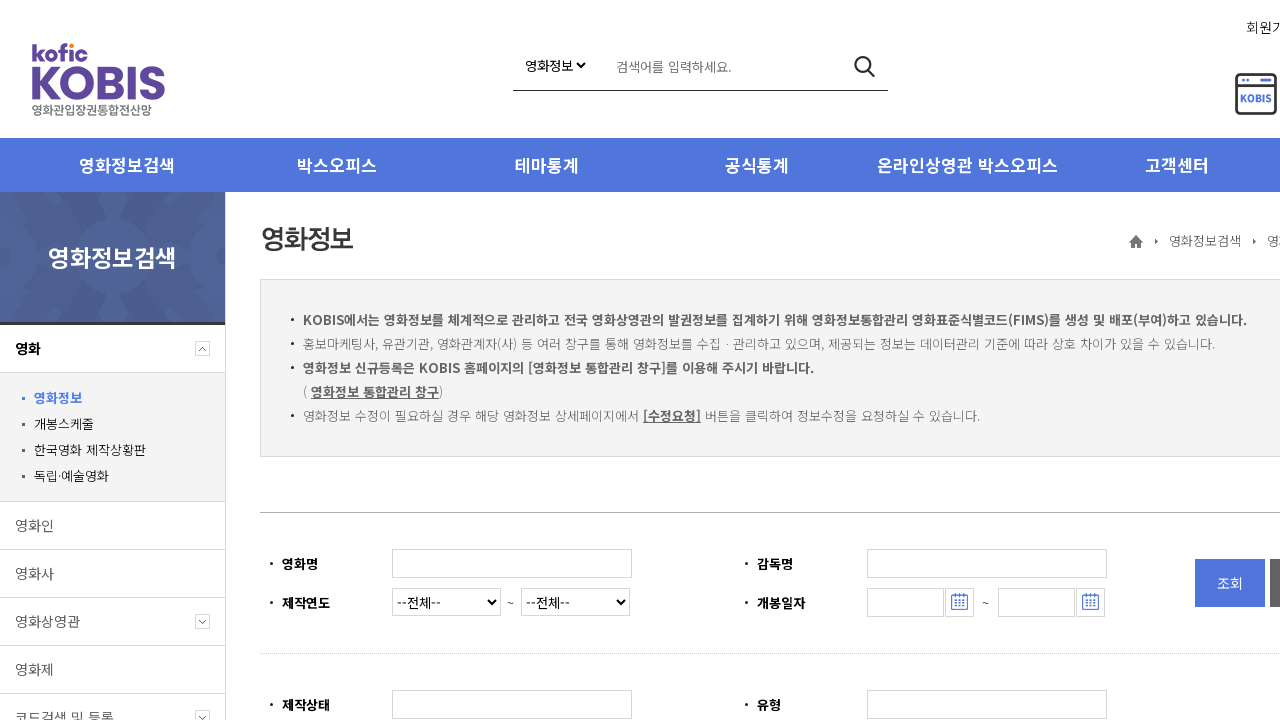

Opened production status filter dropdown at (512, 704) on xpath=//*[@id="sPrdtStatStr"]
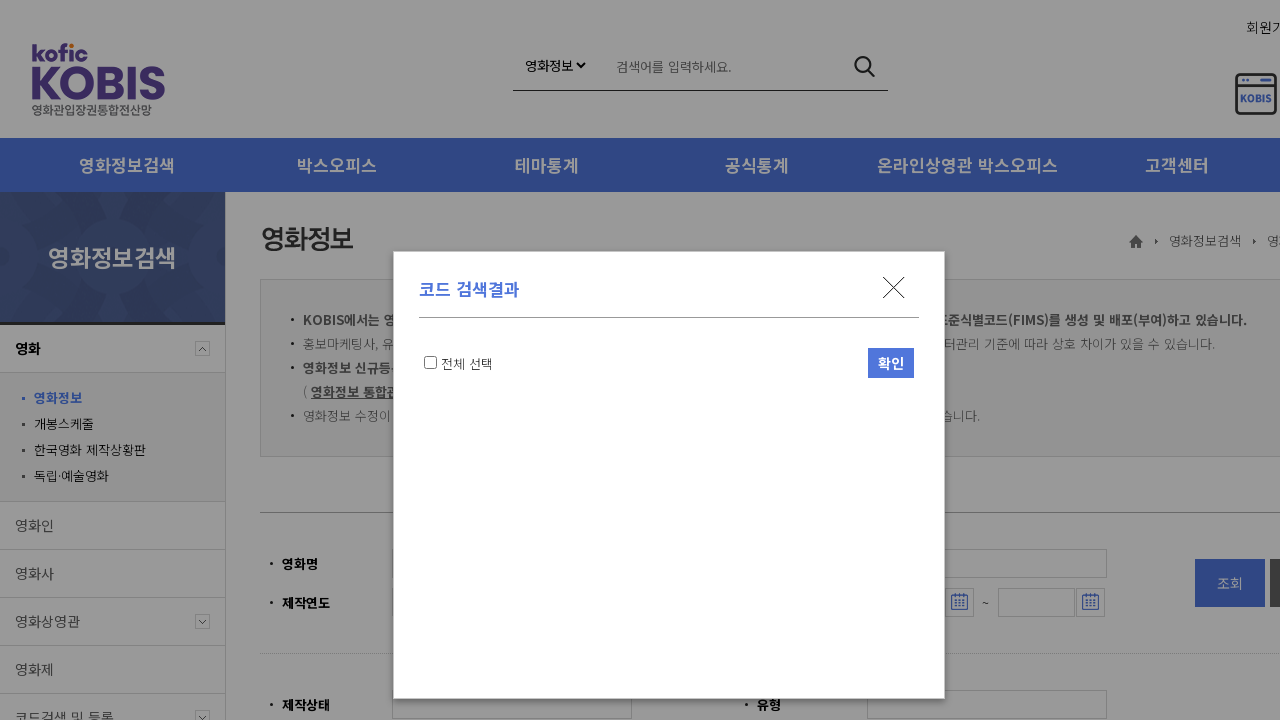

Selected '개봉' (Released) production status at (444, 448) on xpath=//*[@id="mul_chk_det0"]
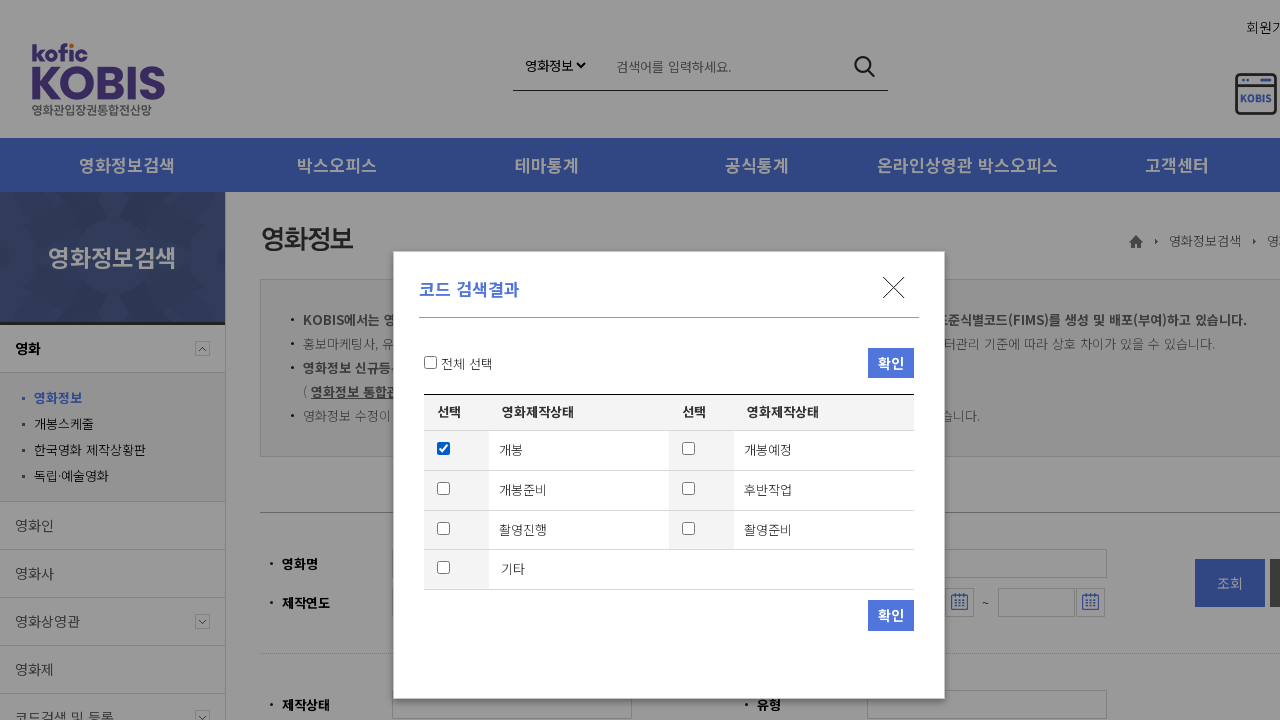

Confirmed production status filter selection at (891, 363) on xpath=//*[@id="layerConfirmChk"]
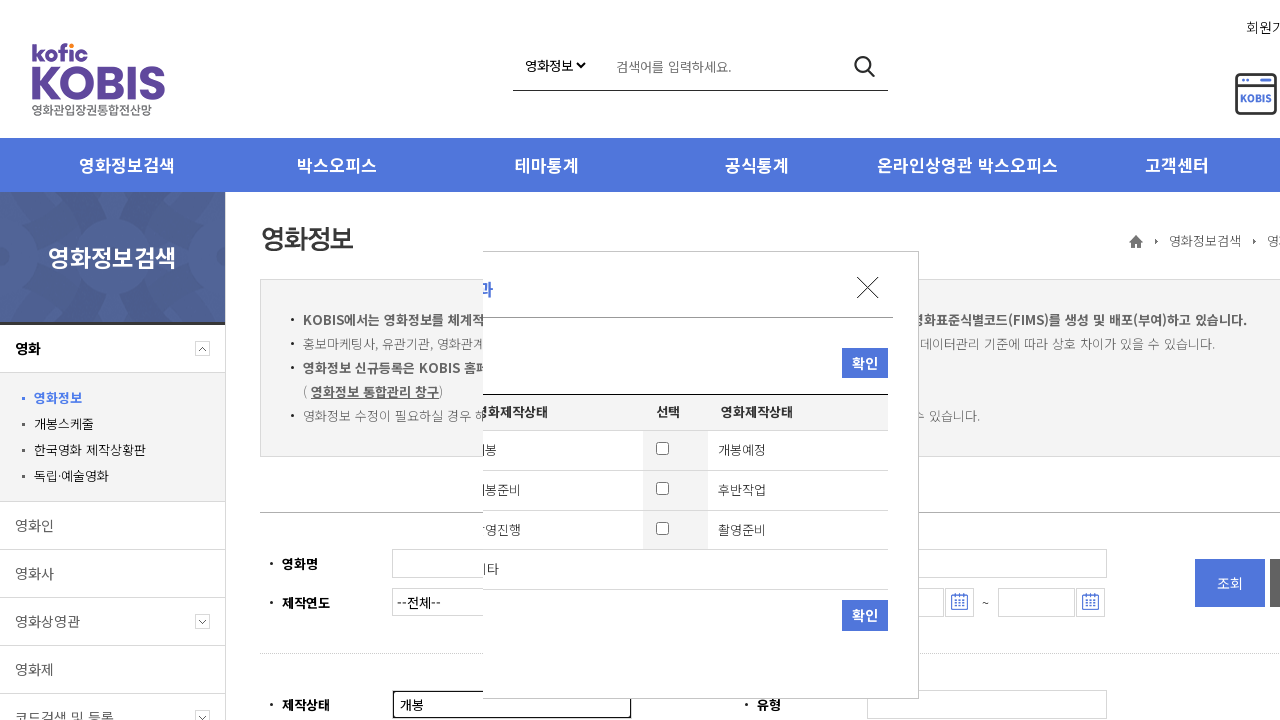

Waited 1 second for filter application
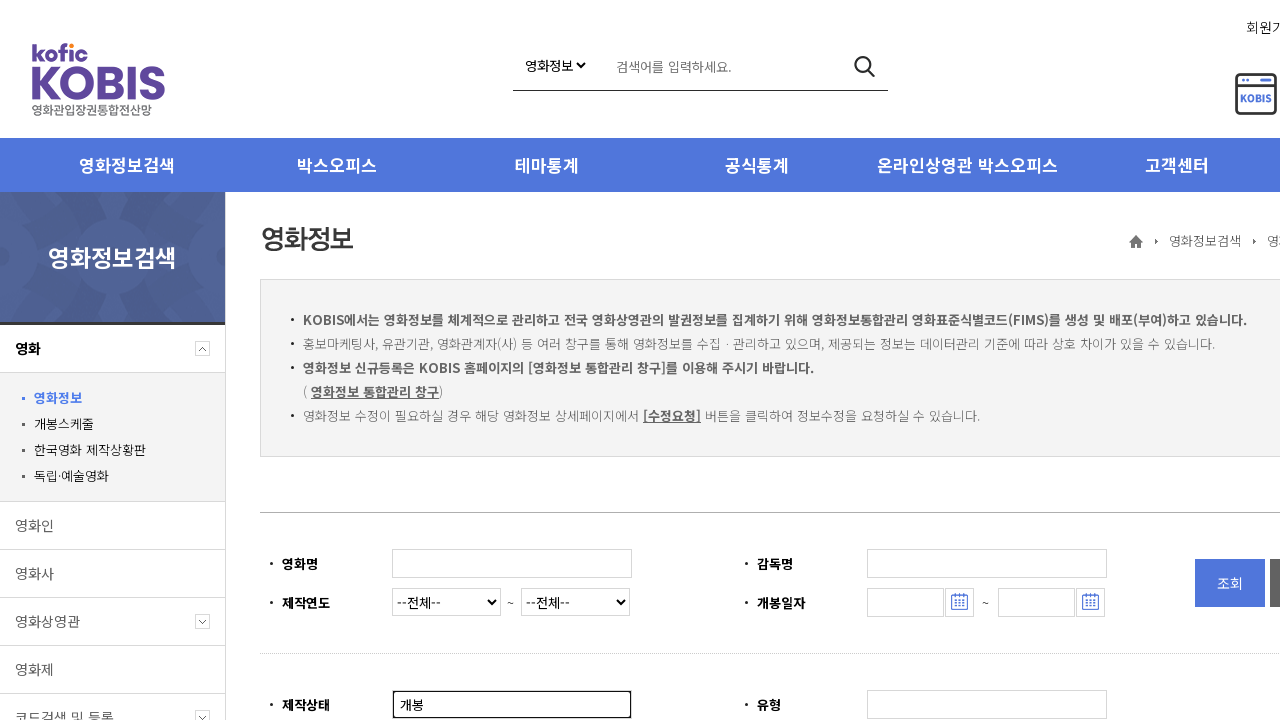

Opened genre filter dropdown at (512, 360) on xpath=//*[@id="sGenreStr"]
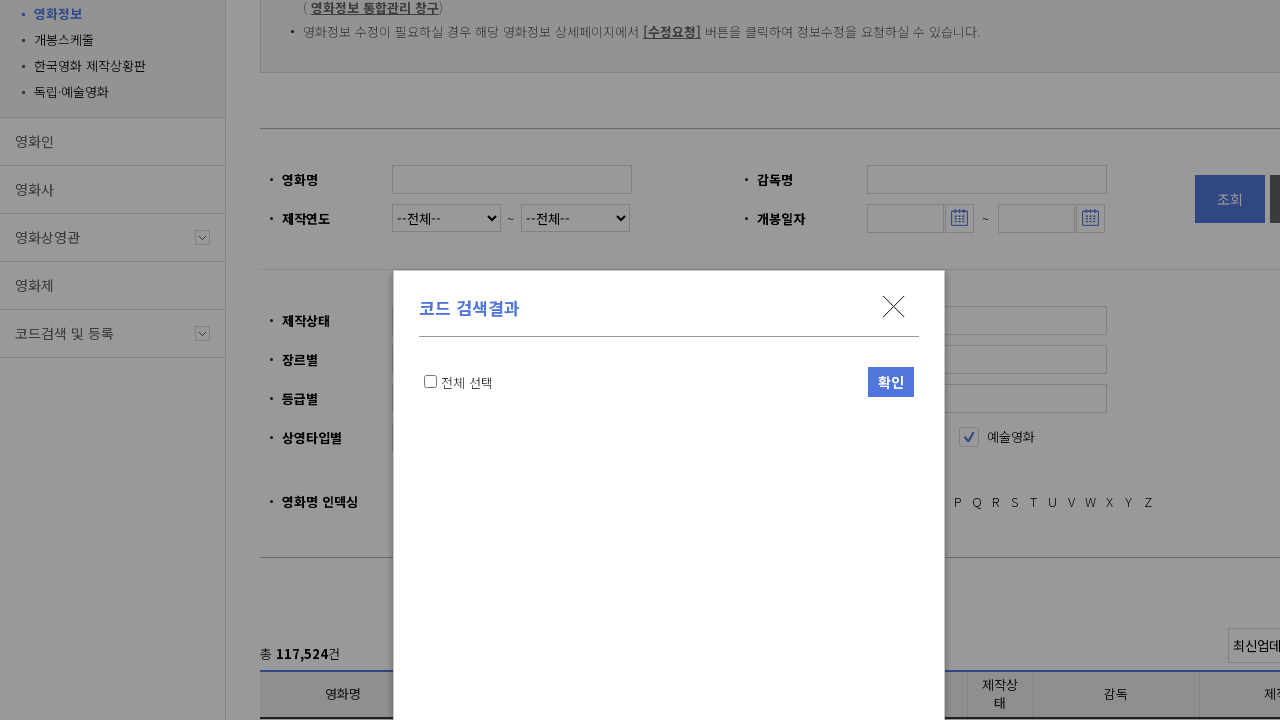

Genre filter table loaded
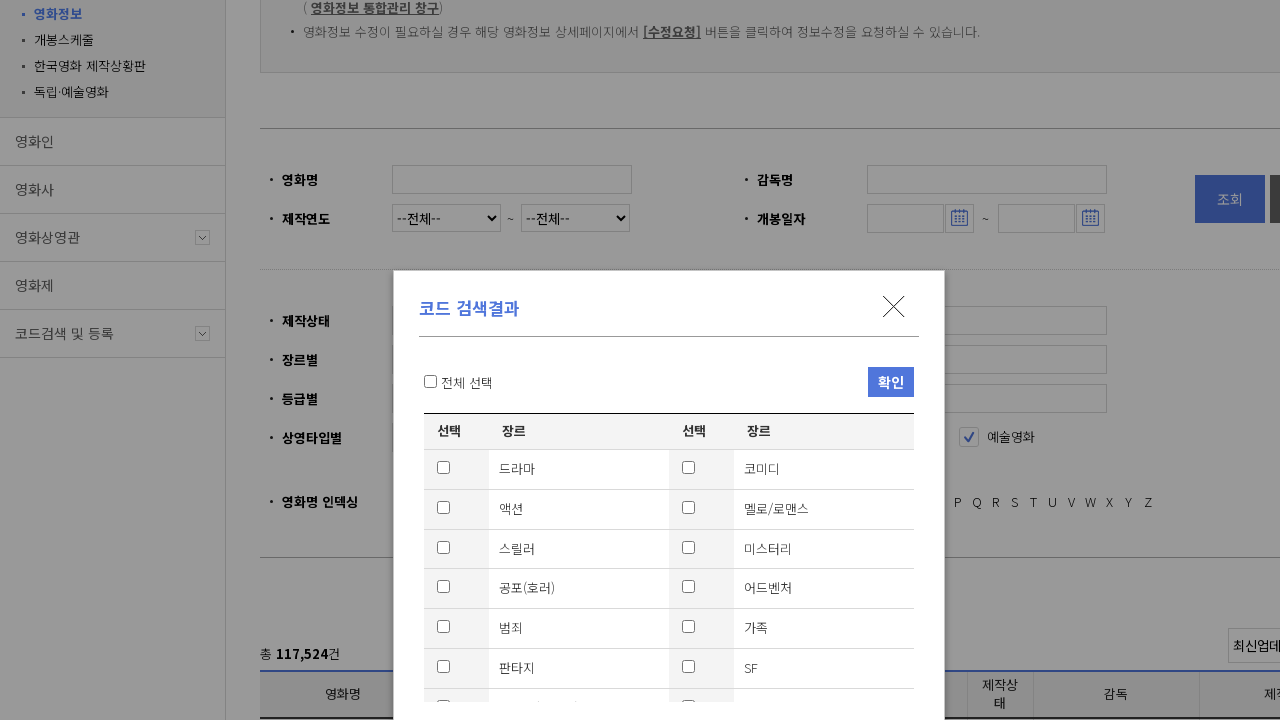

Clicked 'Select All' checkbox for genres at (430, 382) on xpath=//*[@id="chkAllChkBox"]
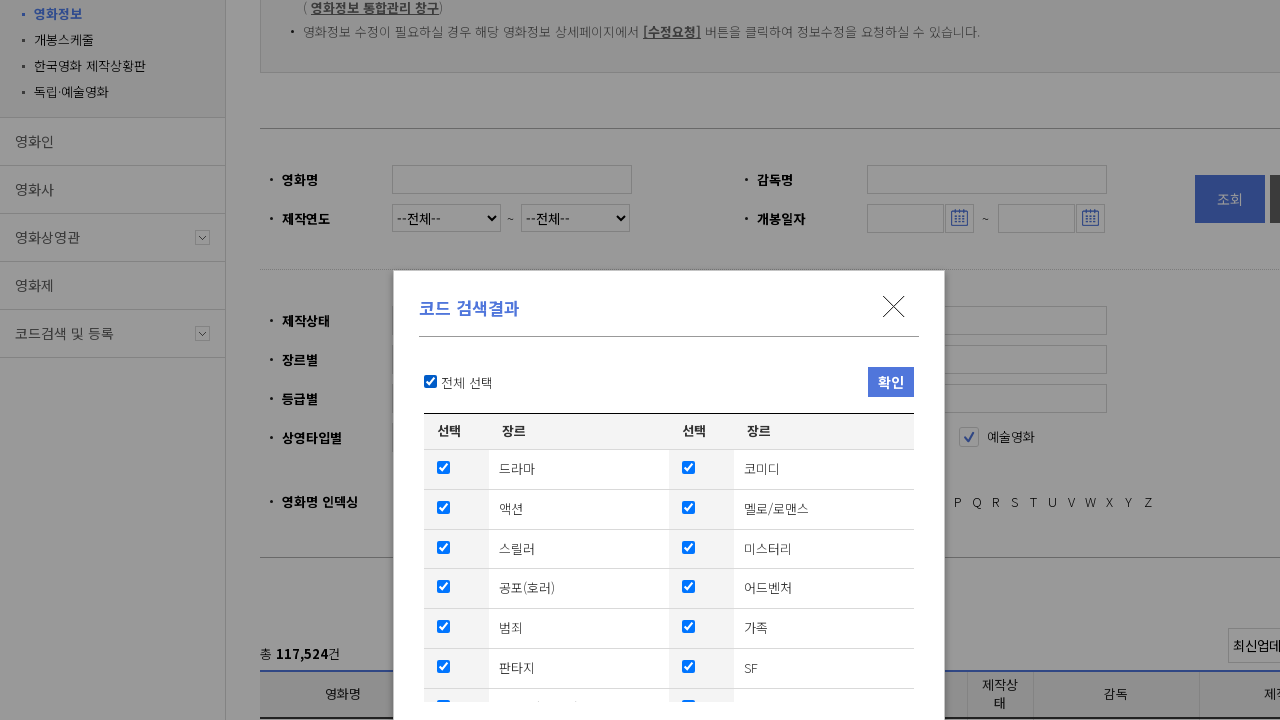

Waited 1 second after selecting all genres
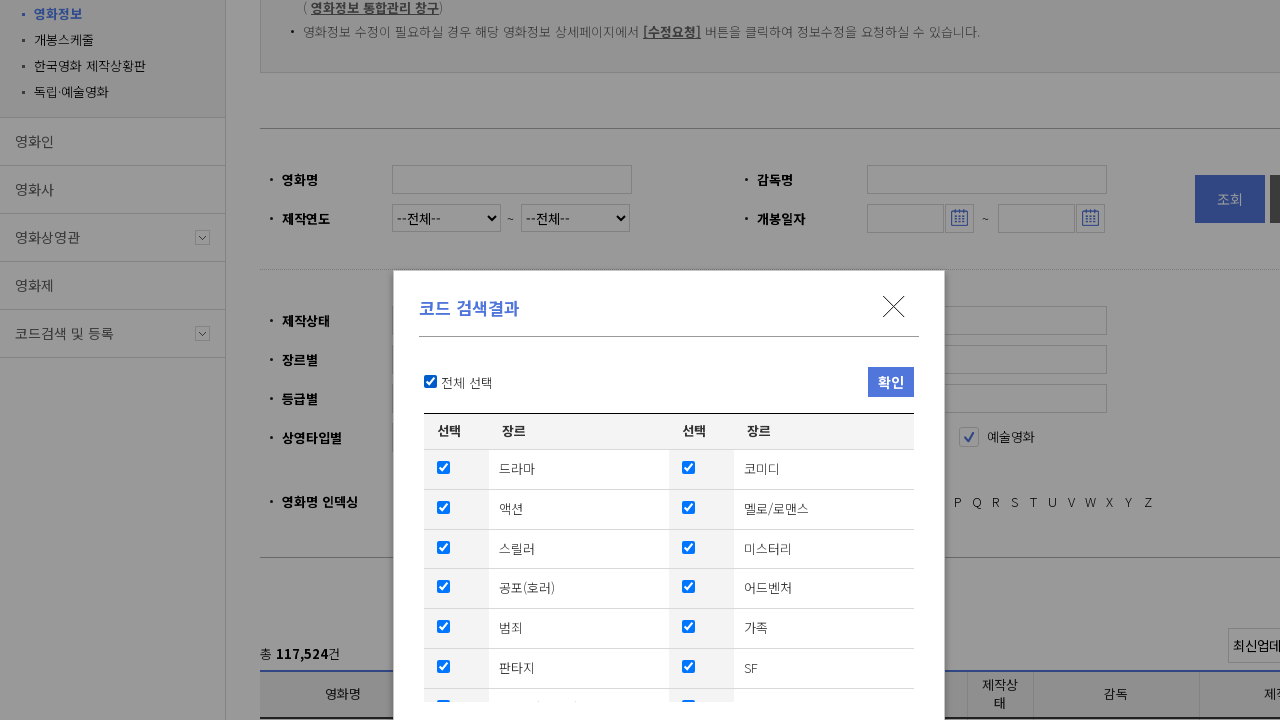

Deselected first excluded genre at (444, 595) on xpath=//*[@id="mul_chk_det18"]
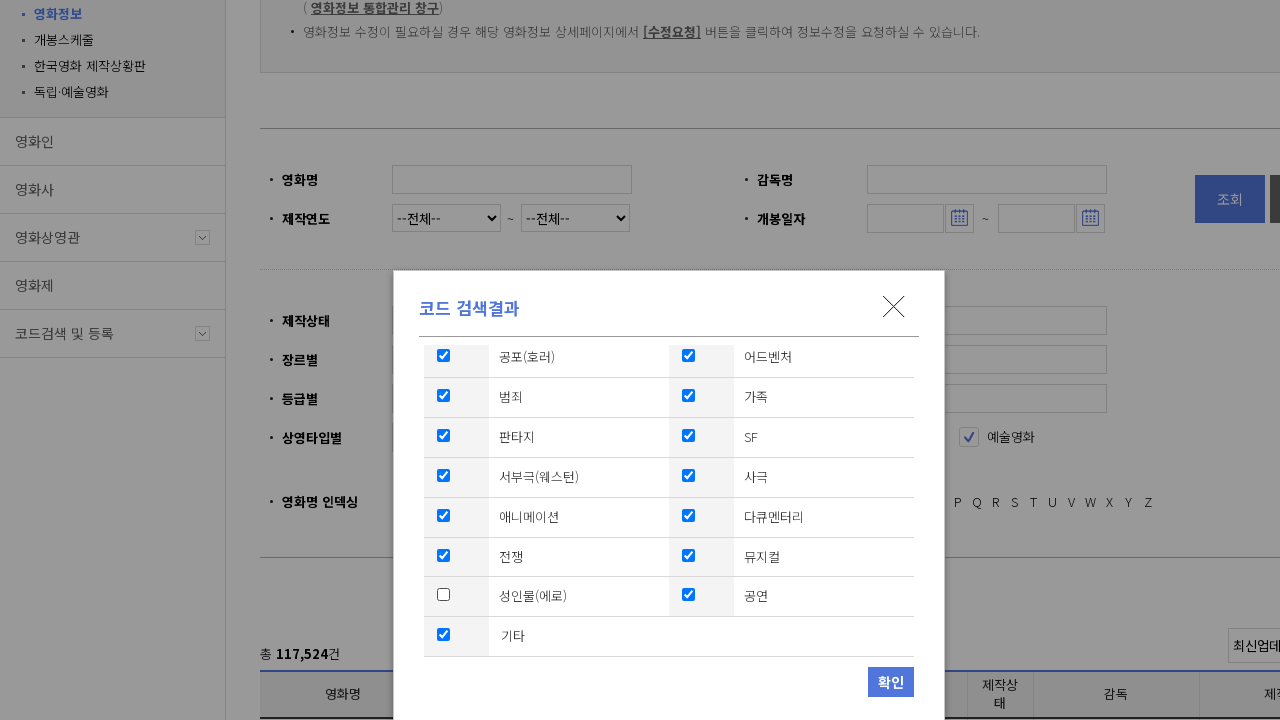

Deselected second excluded genre at (688, 595) on xpath=//*[@id="mul_chk_det19"]
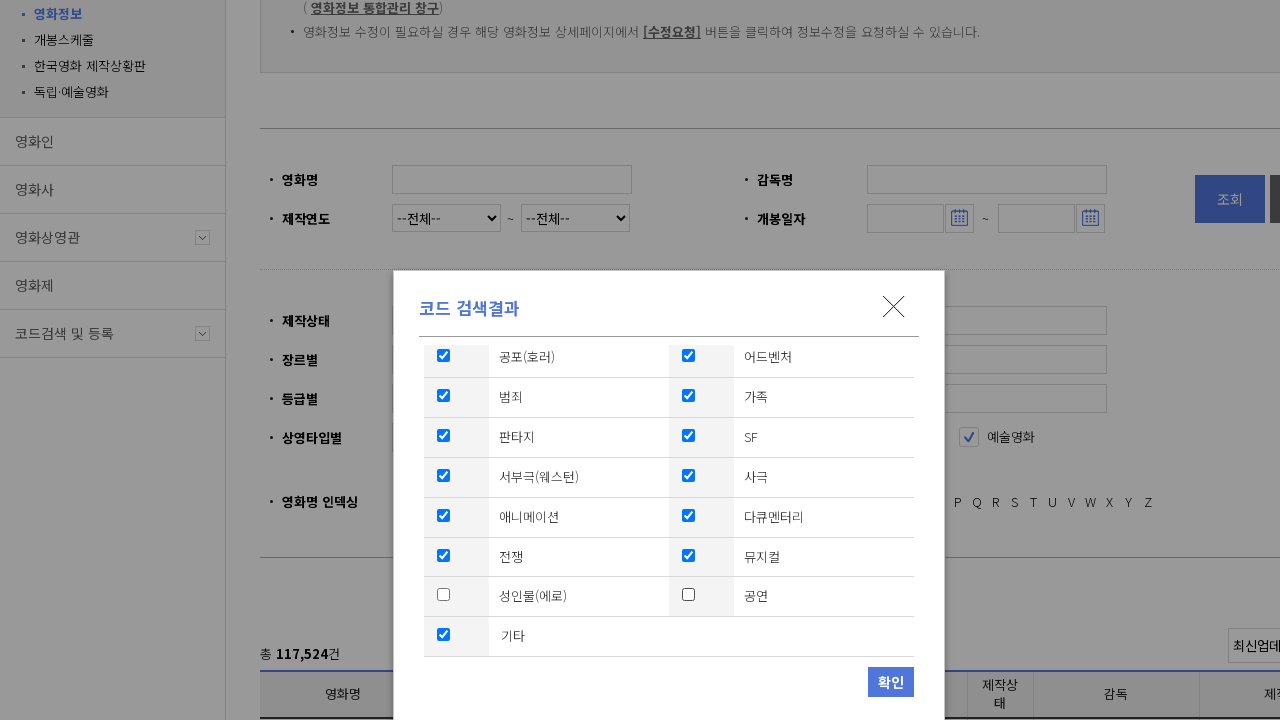

Deselected third excluded genre at (444, 635) on xpath=//*[@id="mul_chk_det20"]
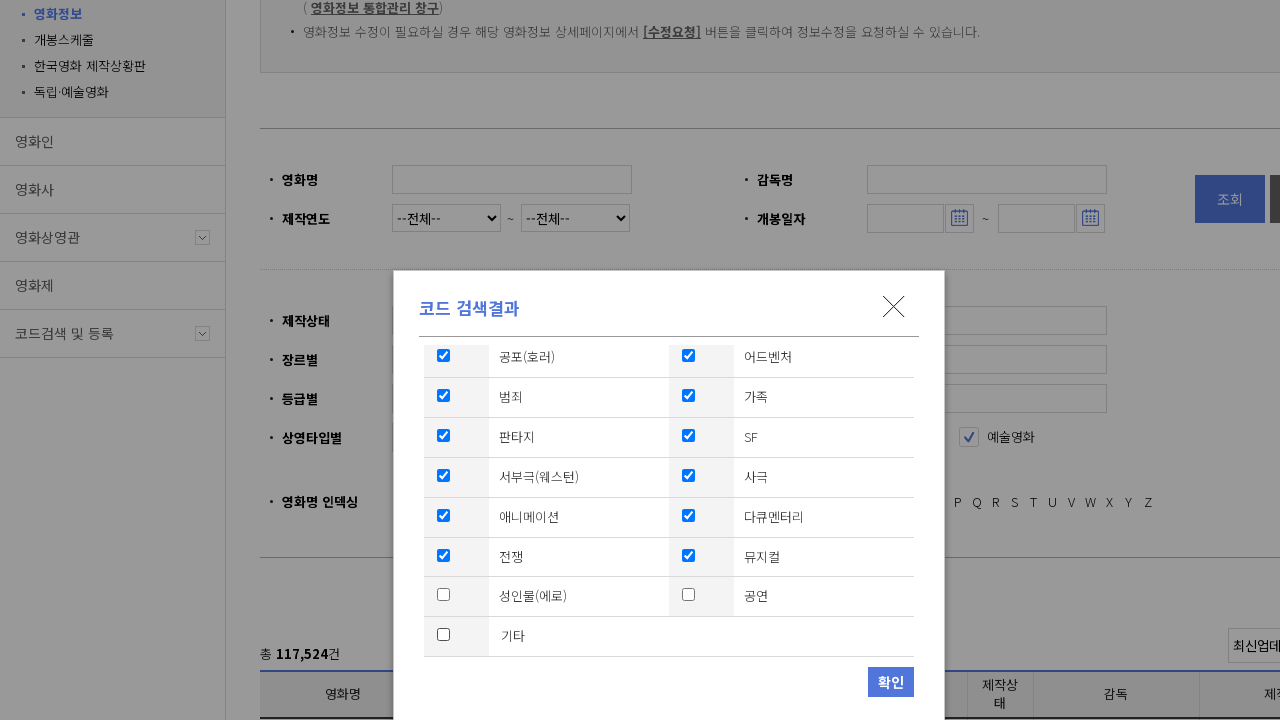

Waited 1 second after genre deselections
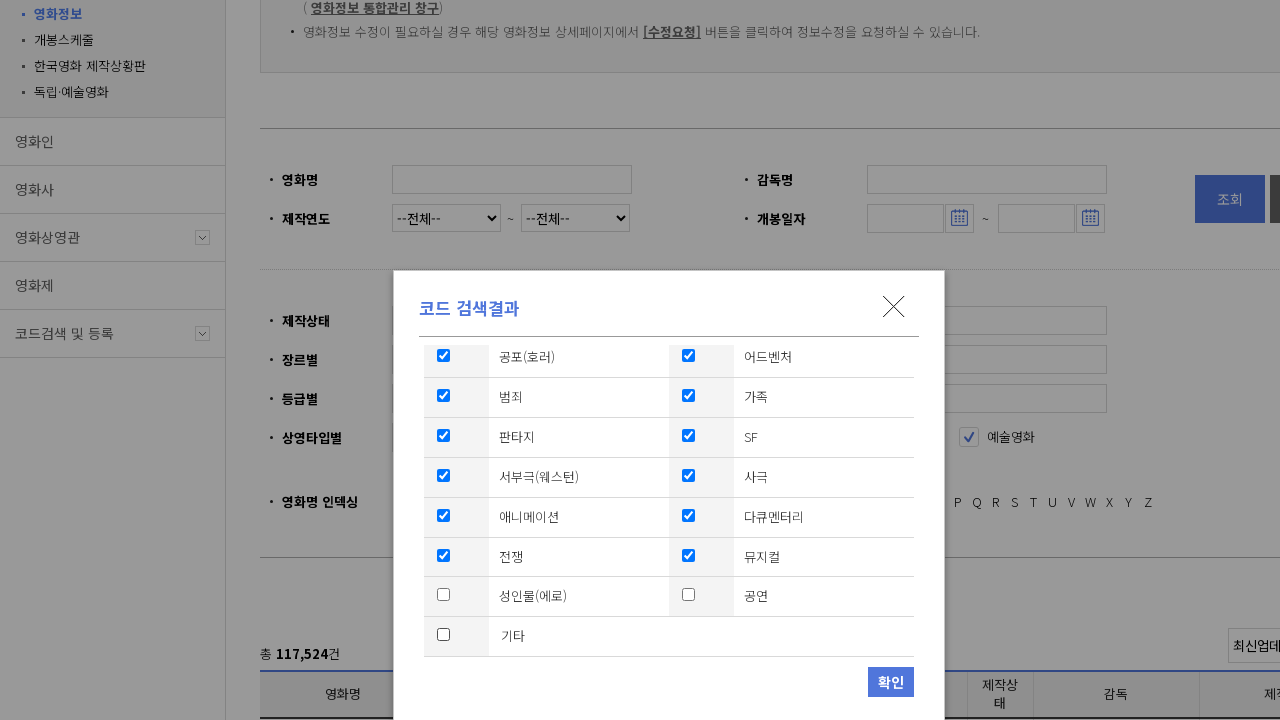

Confirmed genre filter selection at (891, 382) on xpath=//*[@id="layerConfirmChk"]
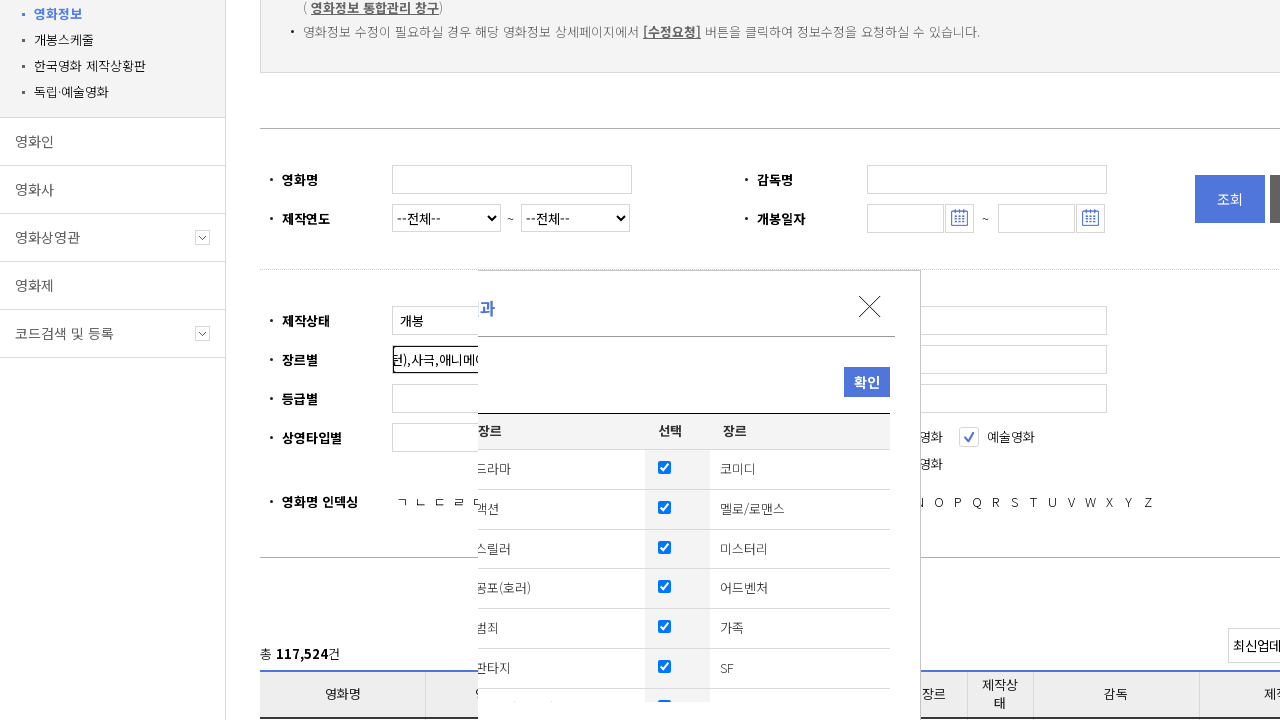

Waited 1 second for genre filter application
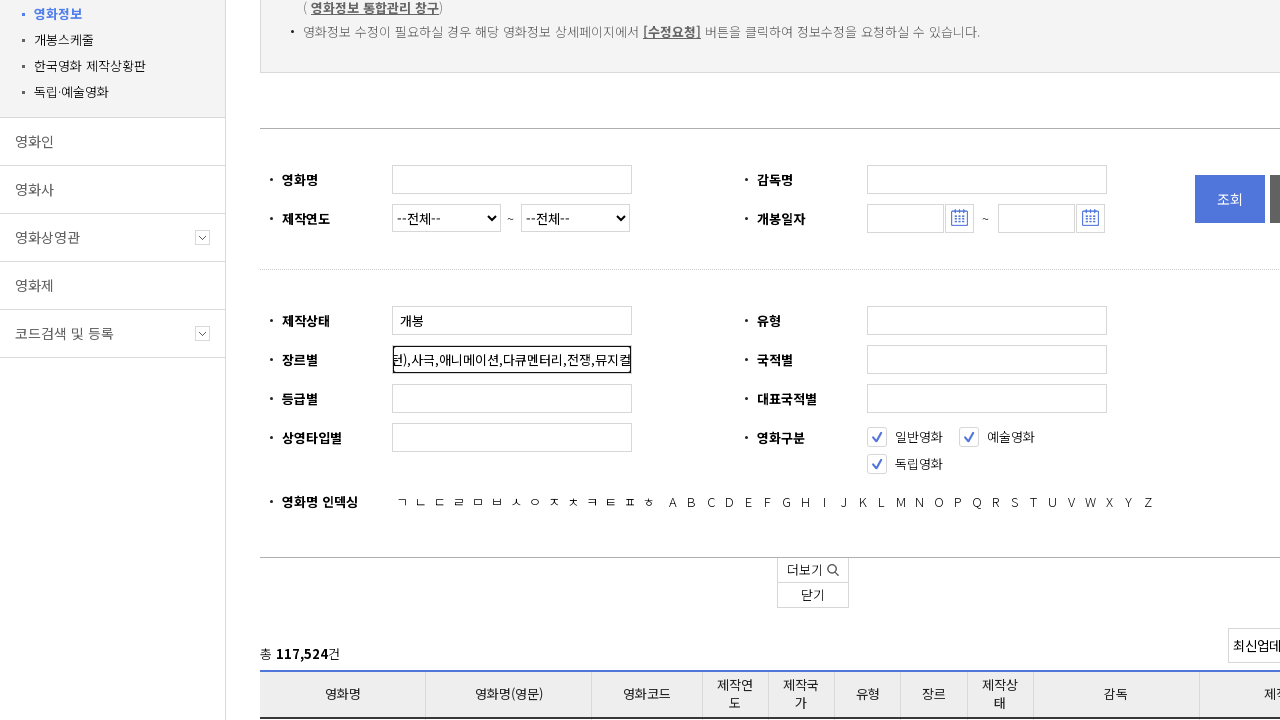

Opened nationality filter dropdown at (987, 360) on xpath=//*[@id="sNationStr"]
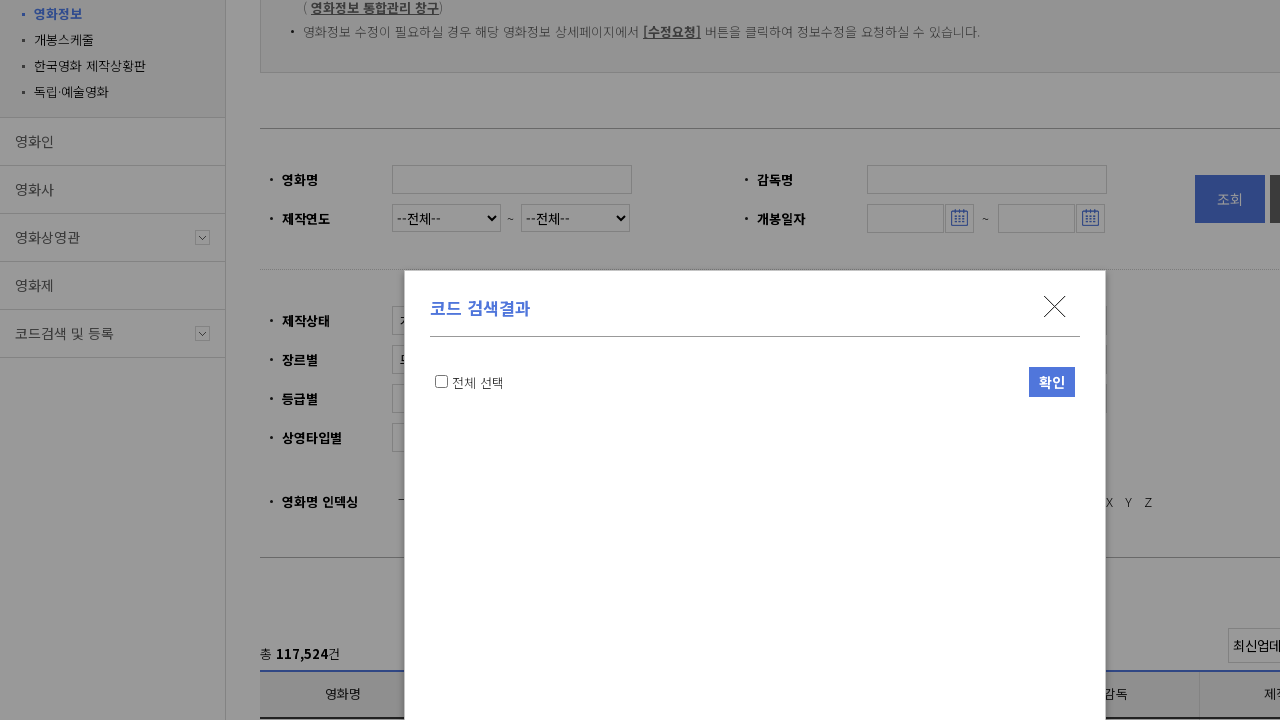

Nationality filter table loaded
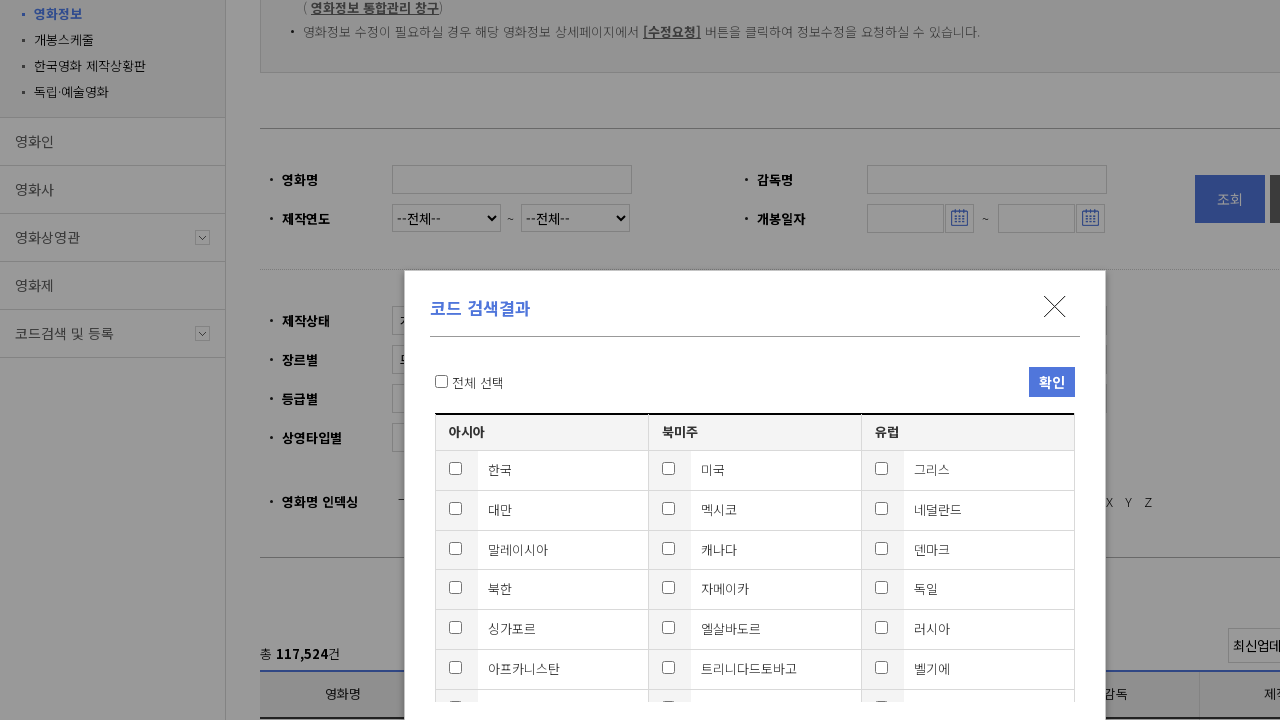

Waited 1 second for filter UI to stabilize
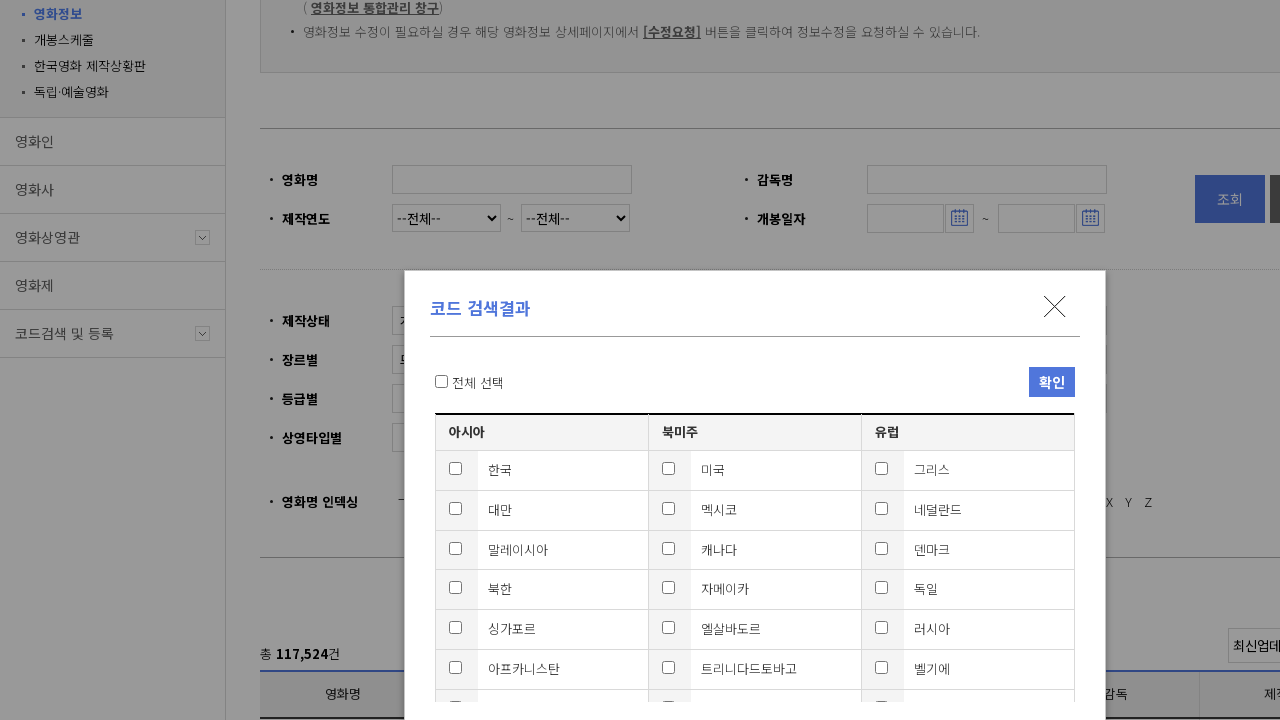

Selected Korea as nationality 1 at (456, 468) on xpath=//*[@id="mul_chk_det2"]
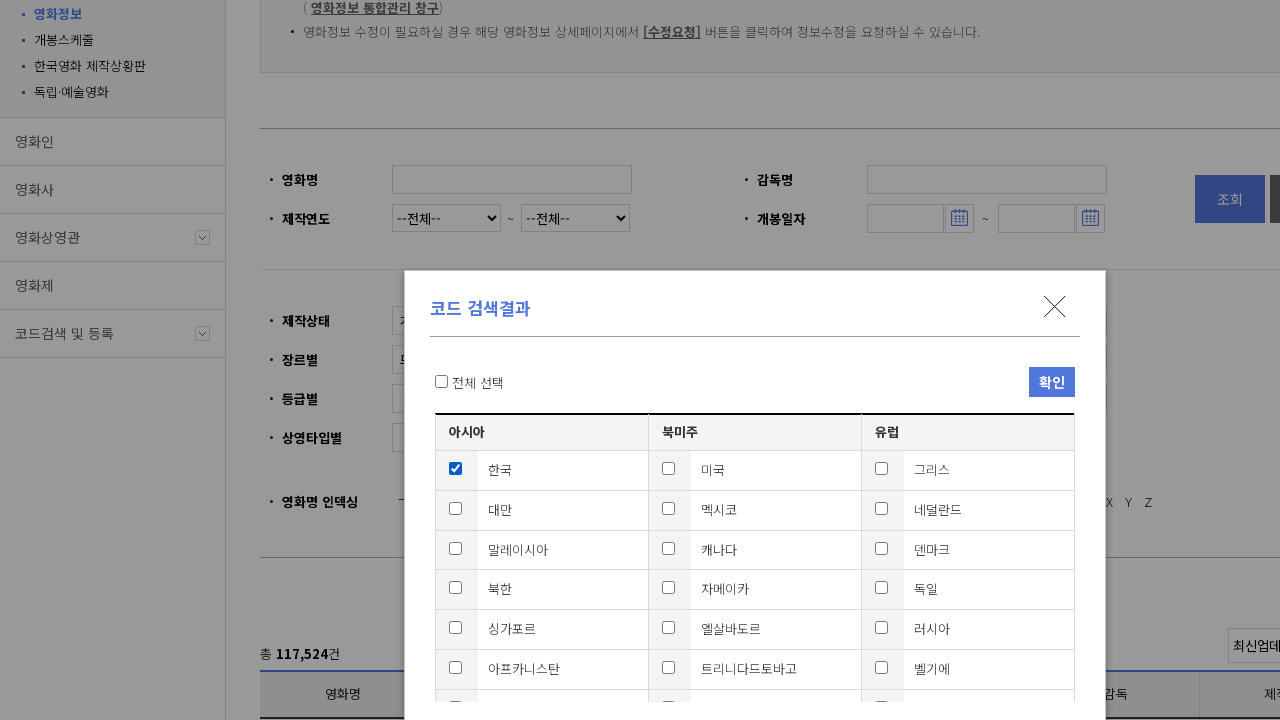

Waited 1 second after selecting nationality 1
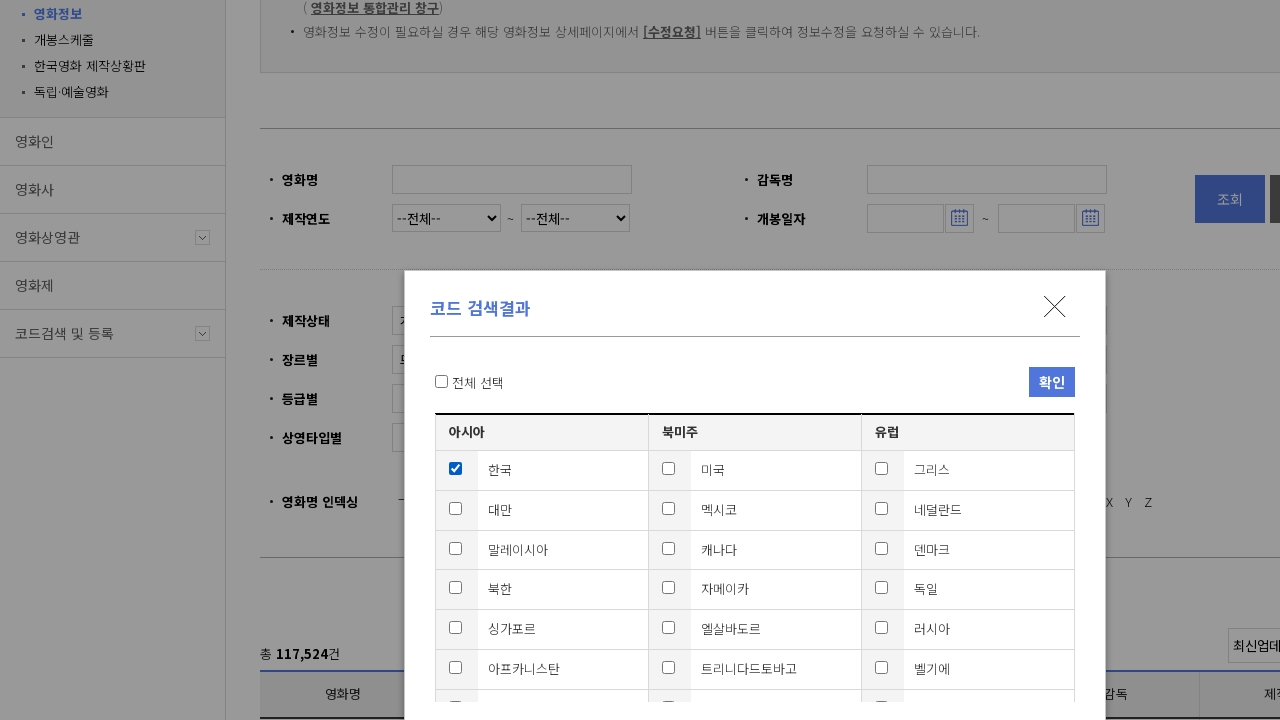

Confirmed nationality 1 filter selection at (1052, 382) on xpath=//*[@id="layerConfirmChk"]
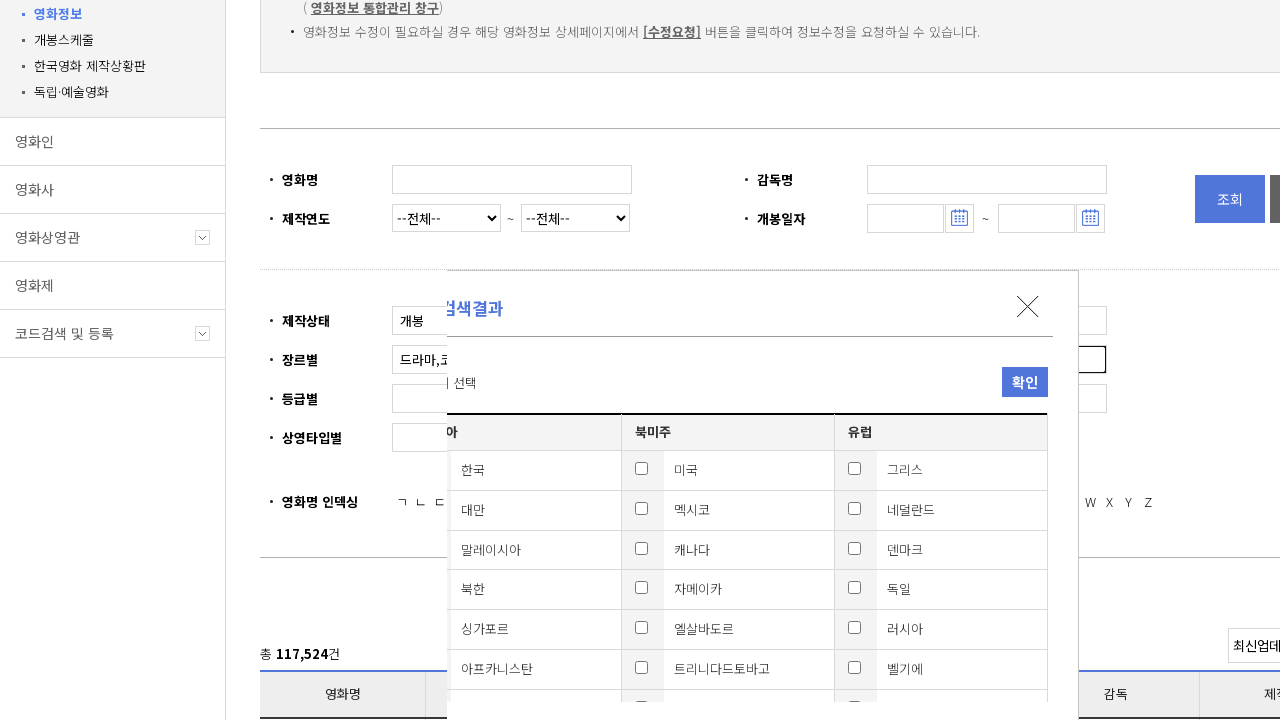

Waited 1 second for nationality 1 filter application
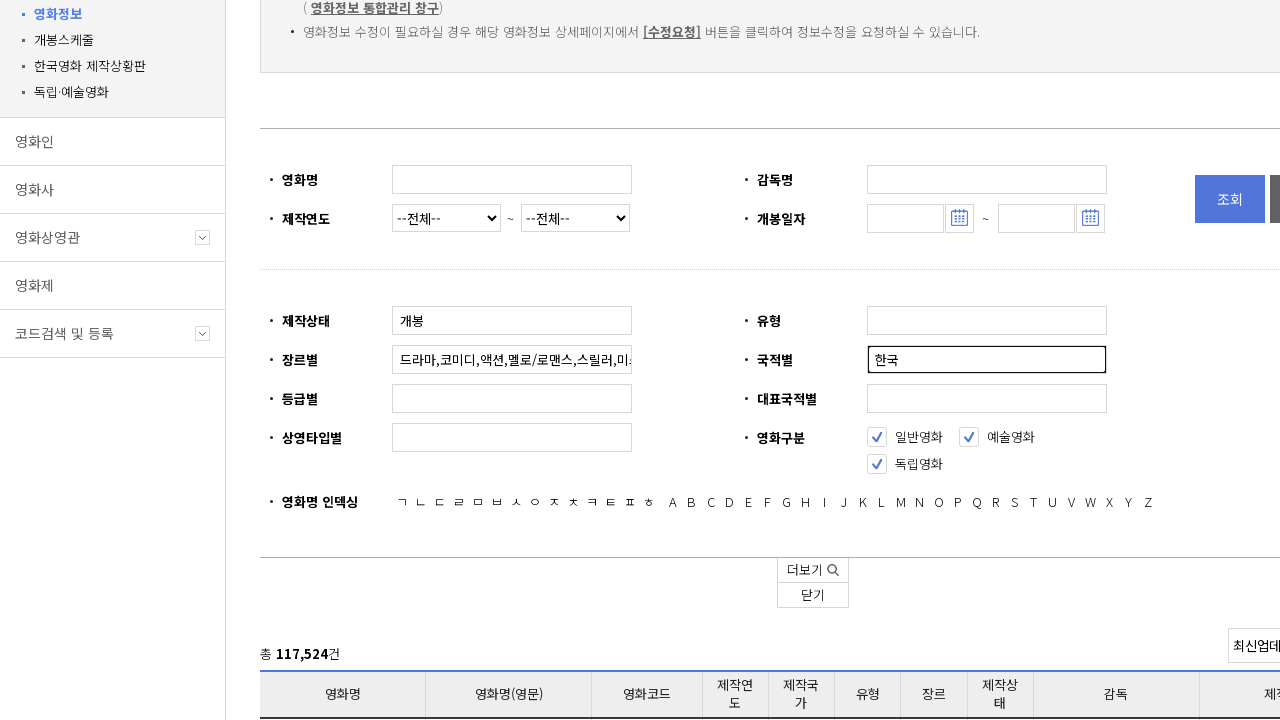

Opened representative nationality filter dropdown at (987, 398) on xpath=//*[@id="sRepNationStr"]
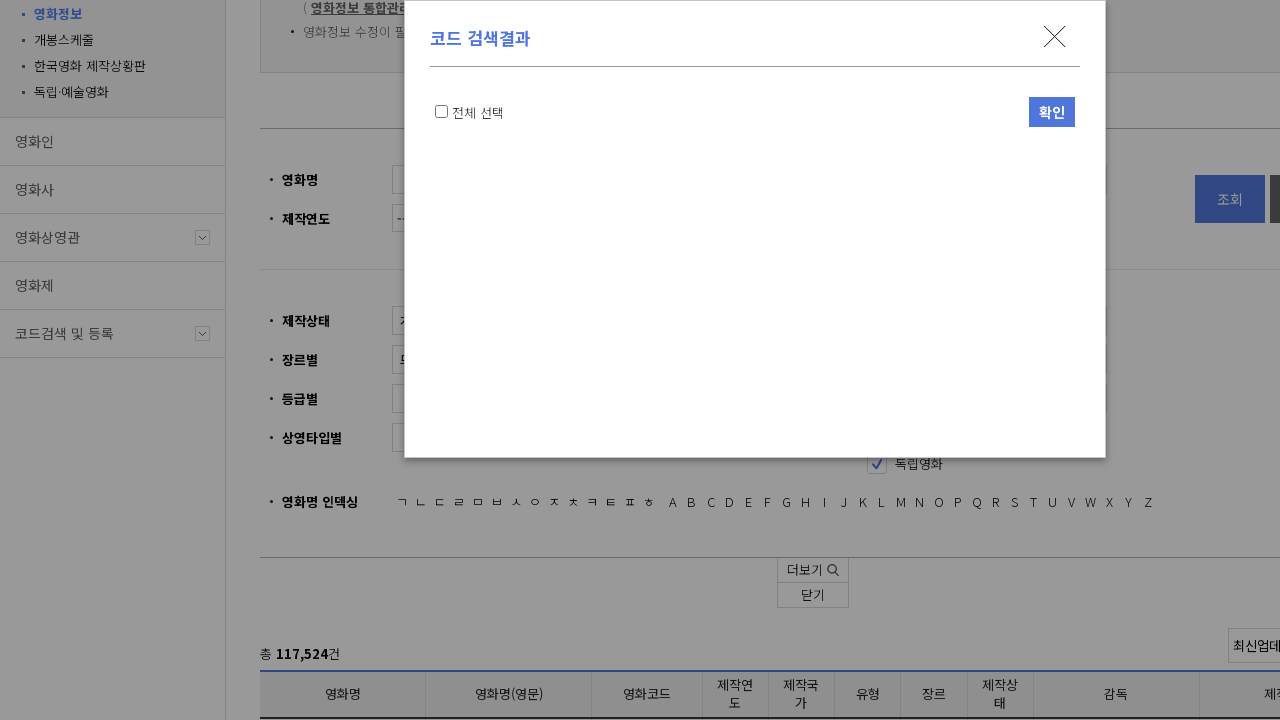

Representative nationality filter table loaded
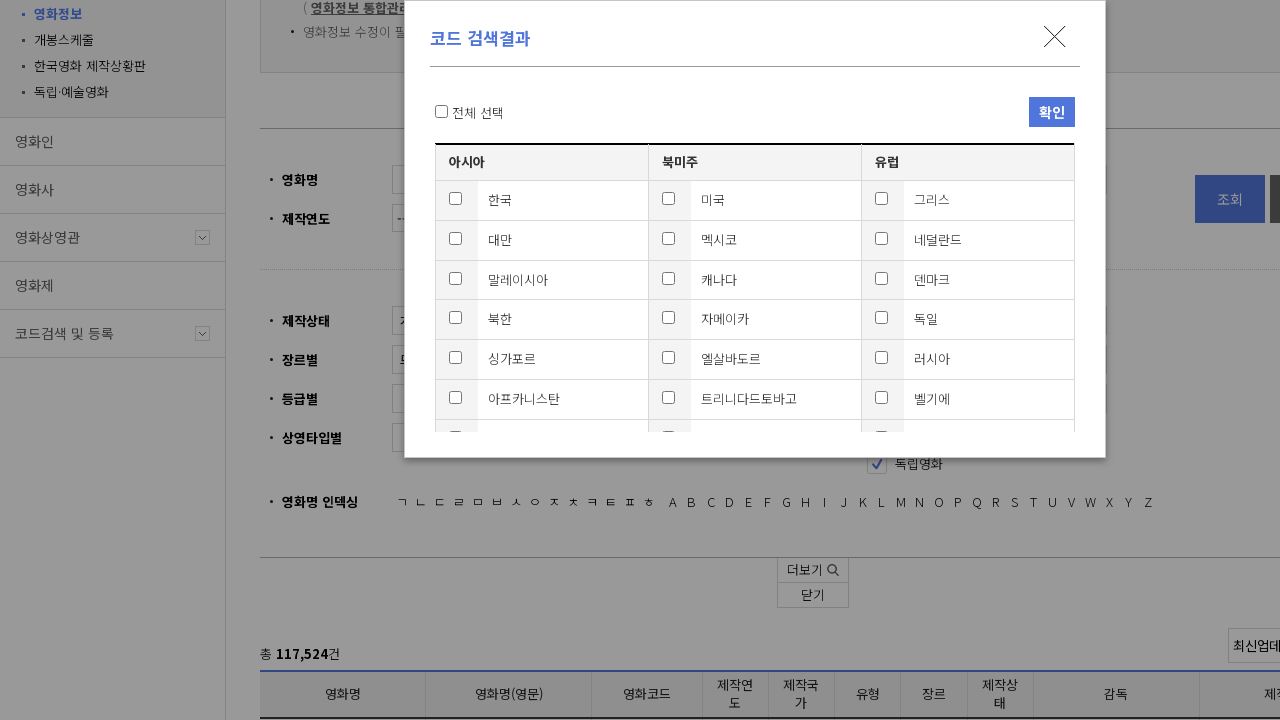

Waited 1 second for filter UI to stabilize
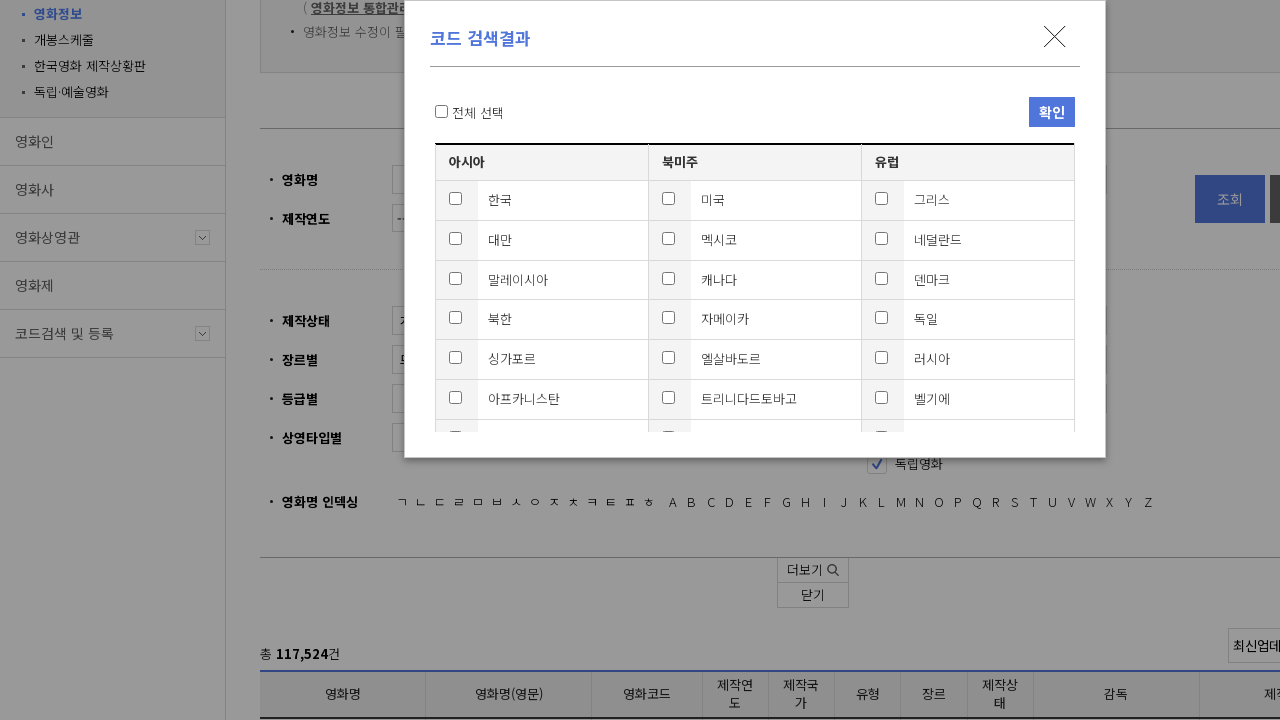

Selected Korea as representative nationality 2 at (456, 198) on xpath=//*[@id="mul_chk_det2"]
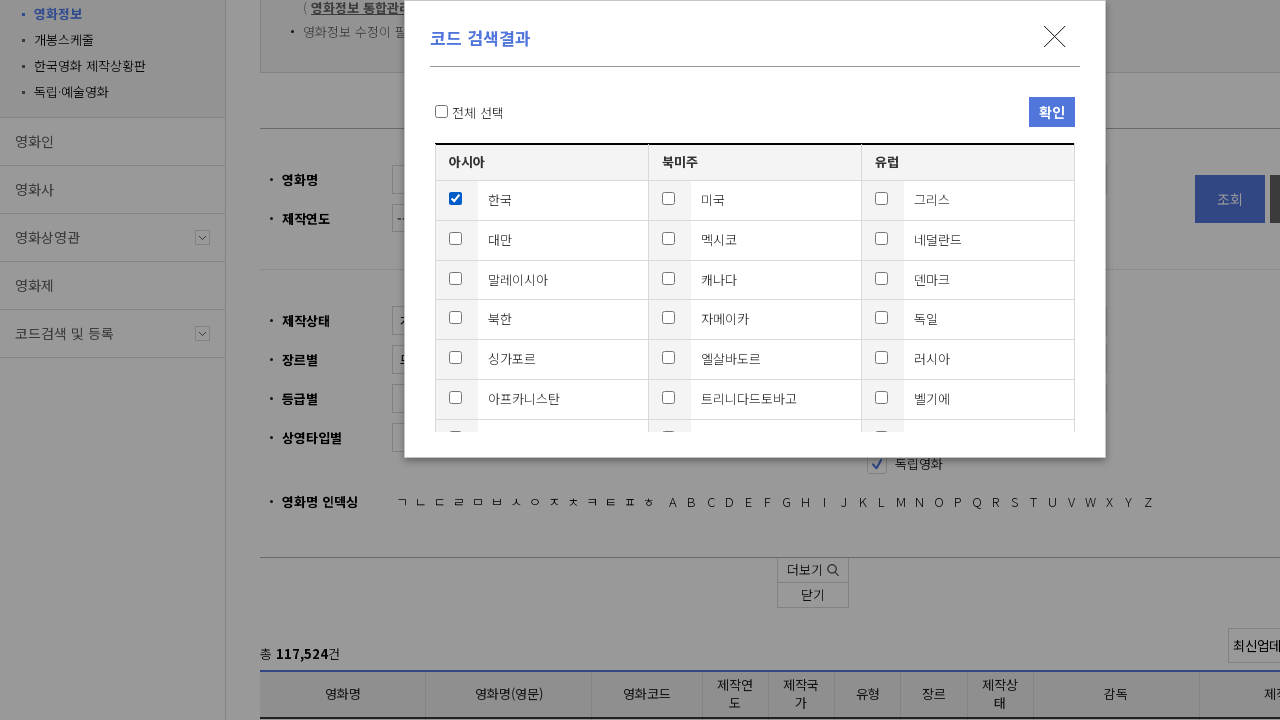

Waited 1 second after selecting nationality 2
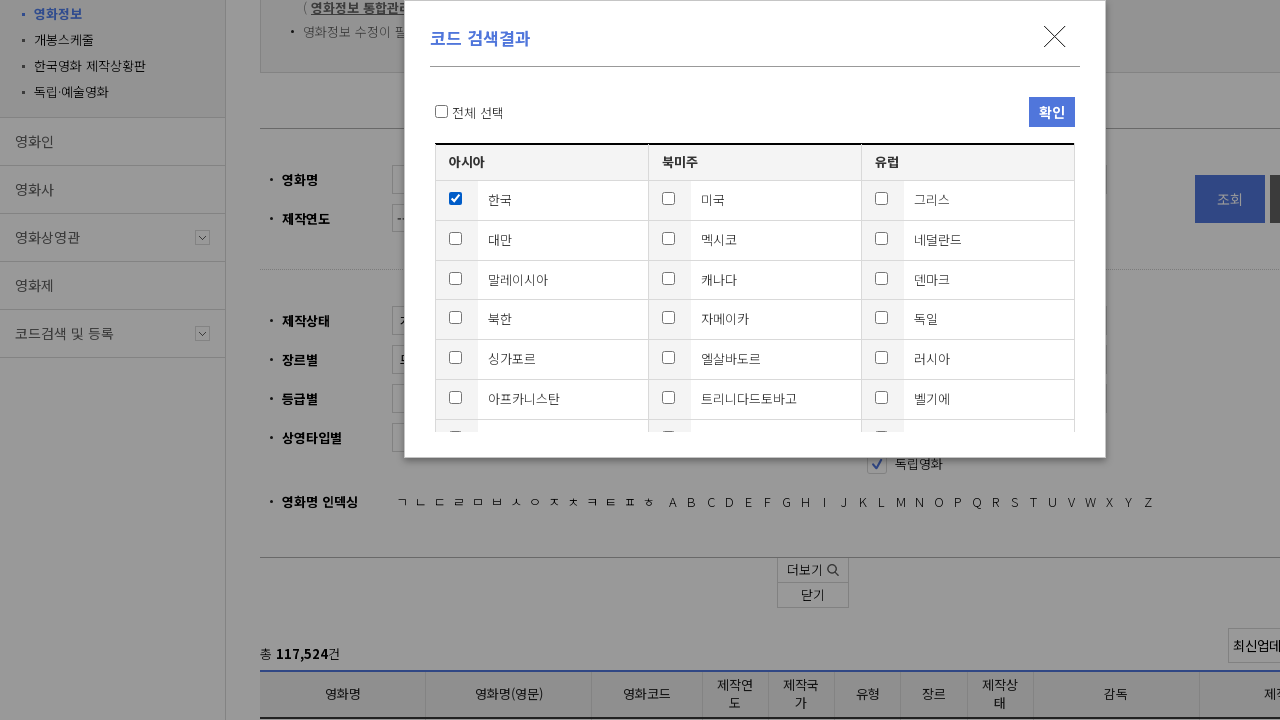

Confirmed representative nationality 2 filter selection at (1052, 112) on xpath=//*[@id="layerConfirmChk"]
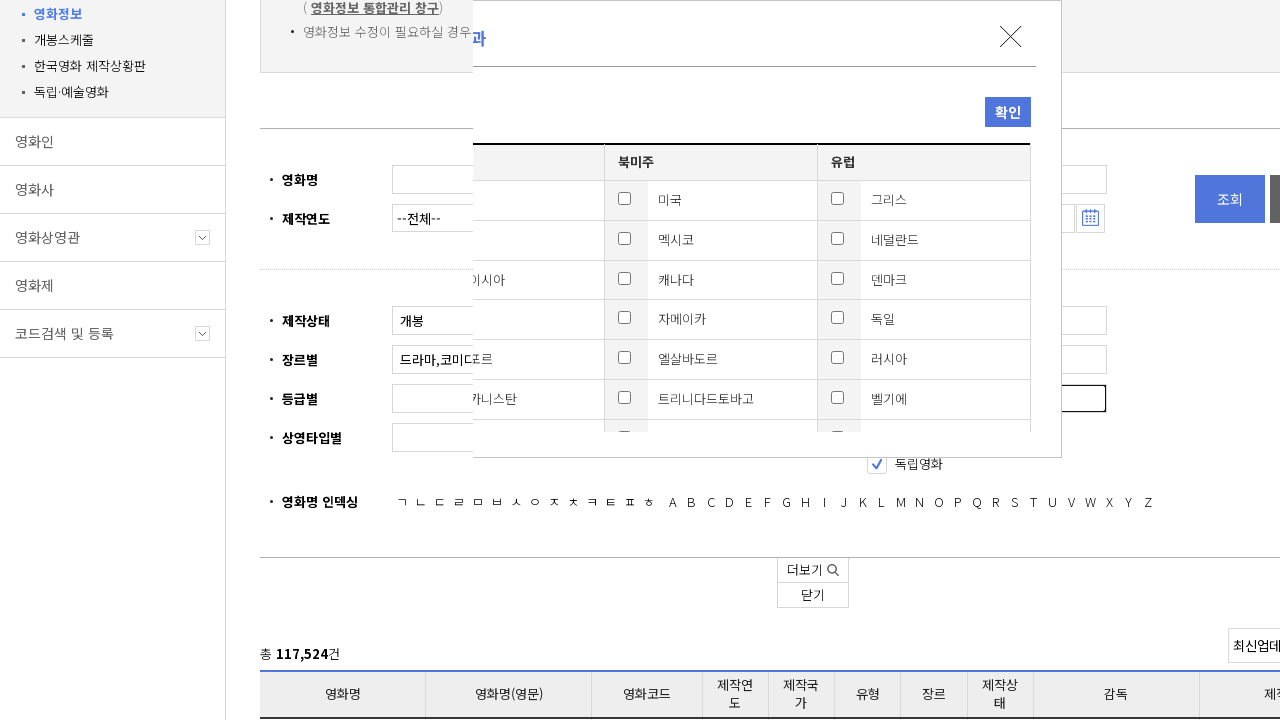

Waited 1 second for nationality 2 filter application
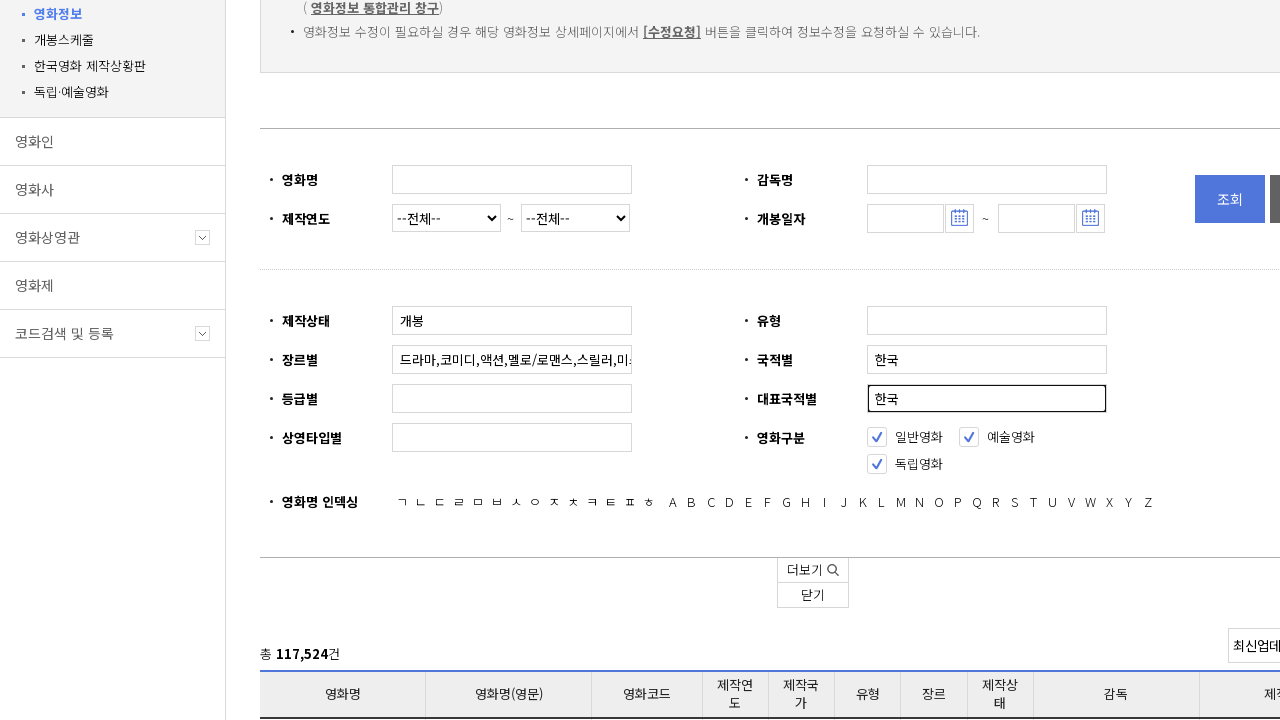

Selected first movie type filter option at (1003, 437) on xpath=//*[@id="searchForm"]/div[2]/div[8]/div/label[2]
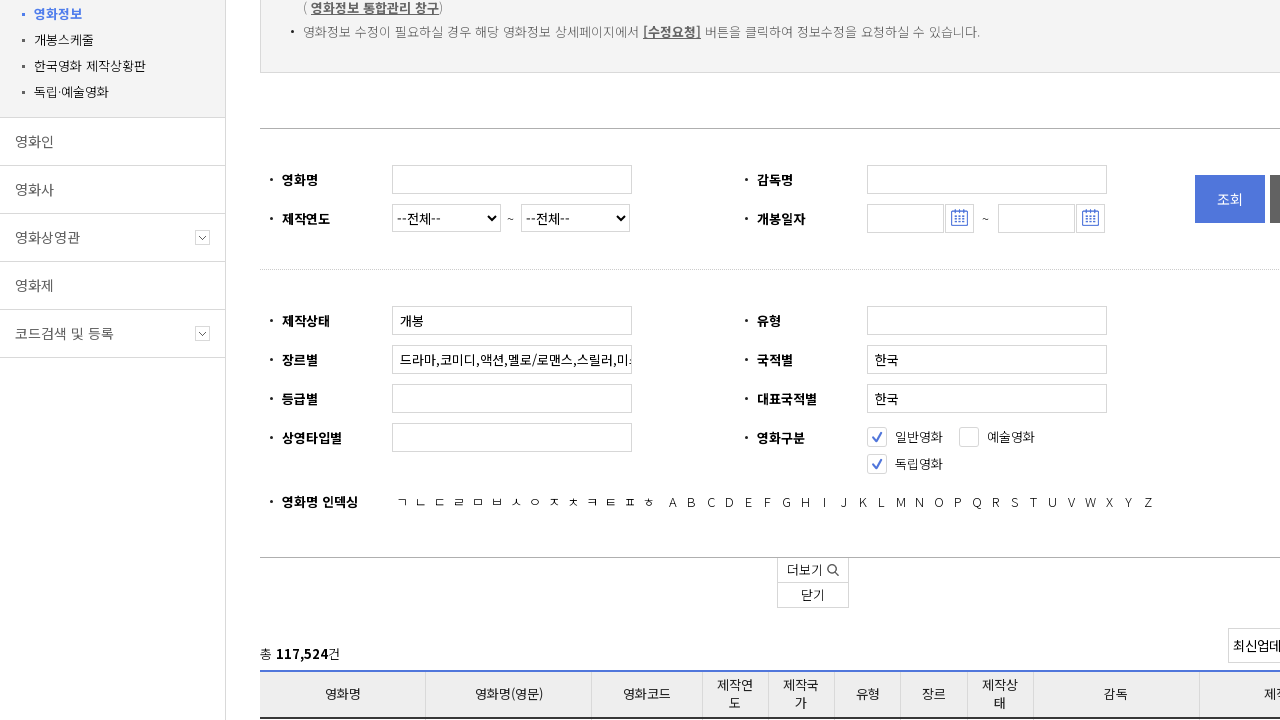

Selected second movie type filter option at (905, 464) on xpath=//*[@id="searchForm"]/div[2]/div[8]/div/label[3]
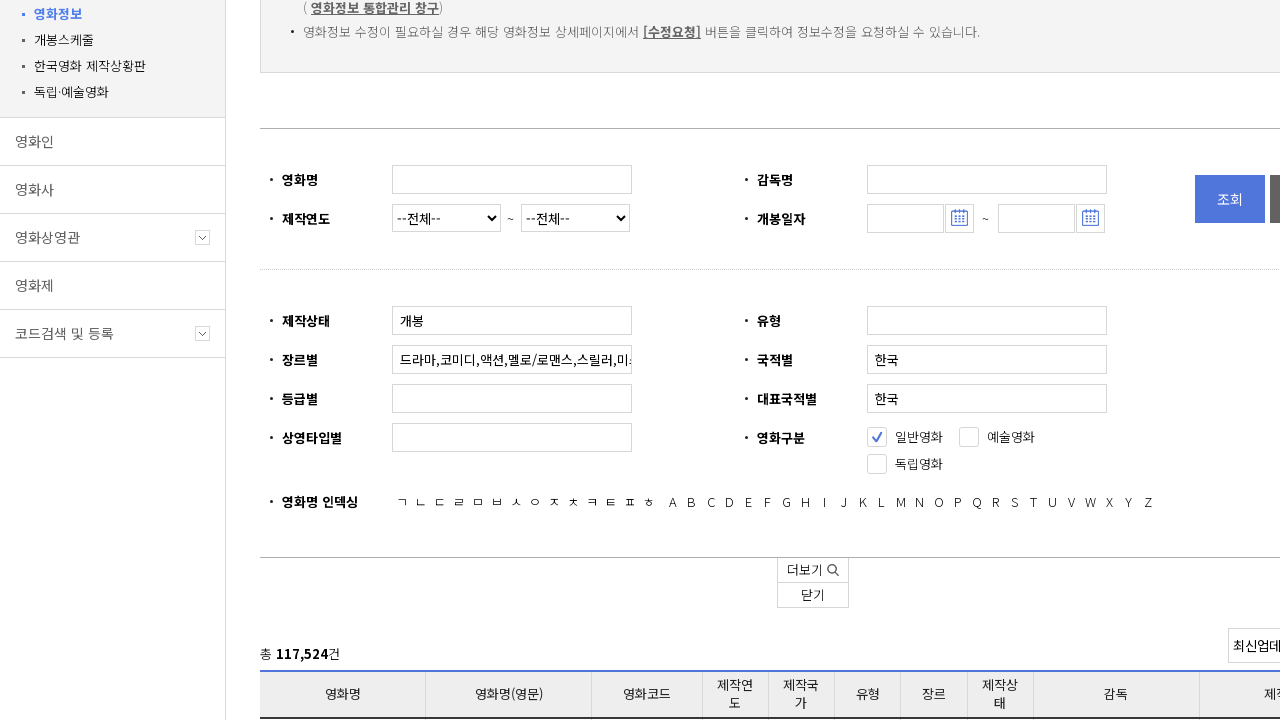

Waited 1 second after movie type selection
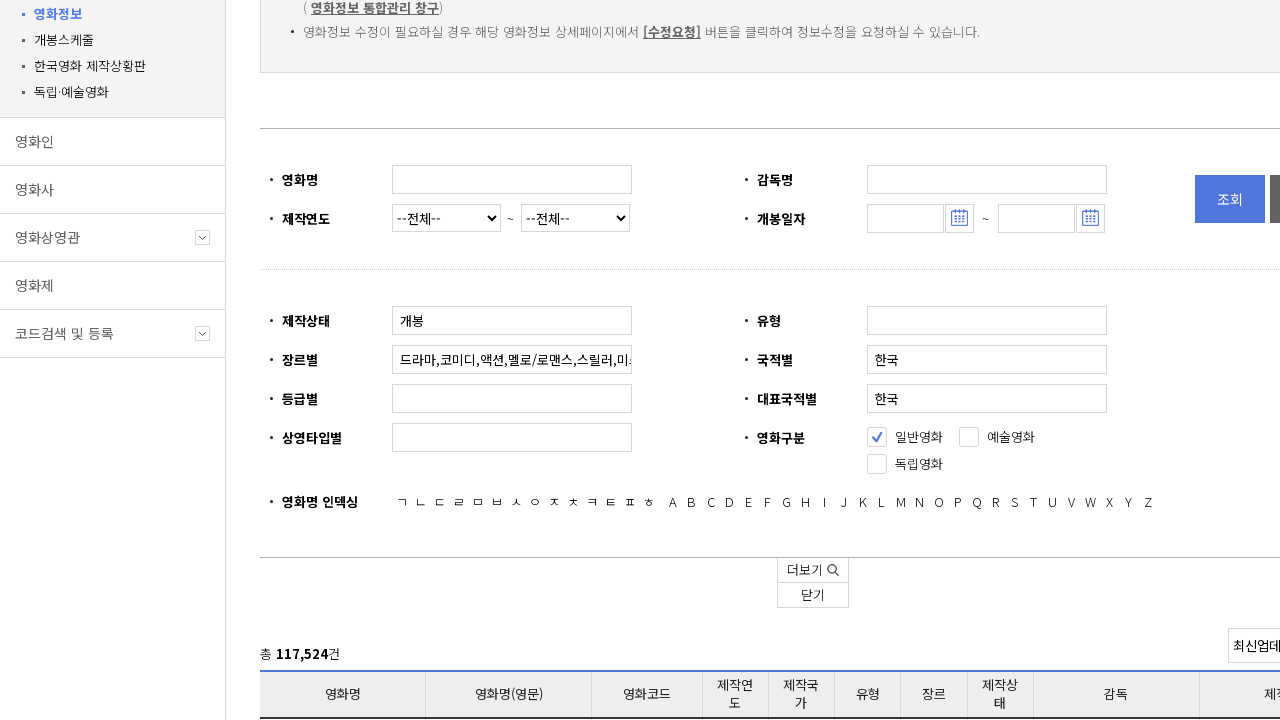

Clicked search button to apply all filters at (1230, 199) on xpath=//*[@id="searchForm"]/div[1]/div[5]/button[1]
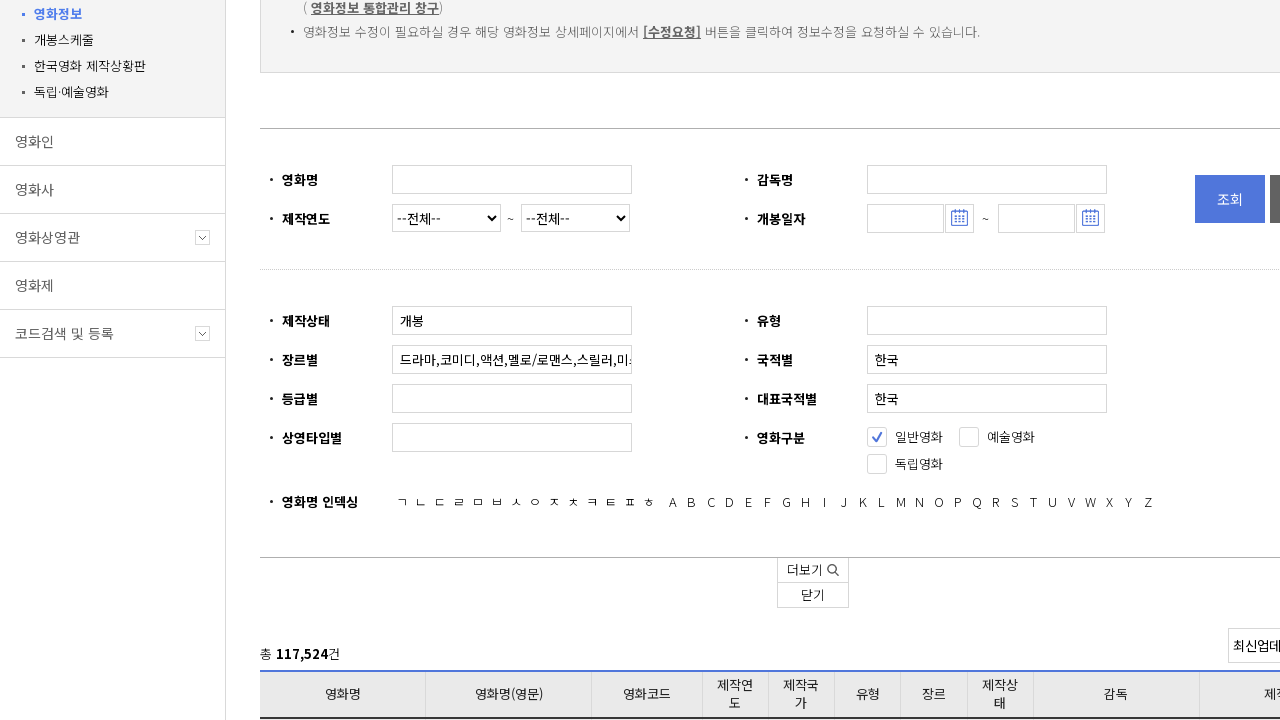

Waited 1 second for search results to load
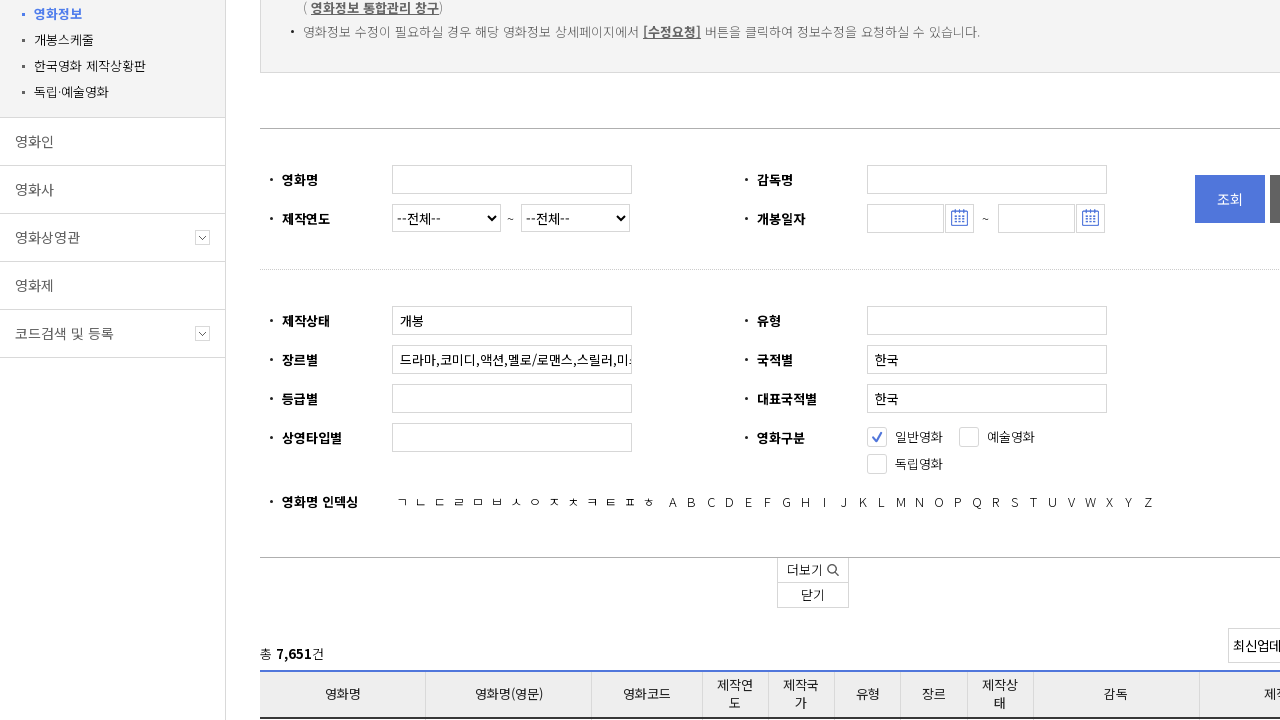

Movie results table loaded with filtered movies
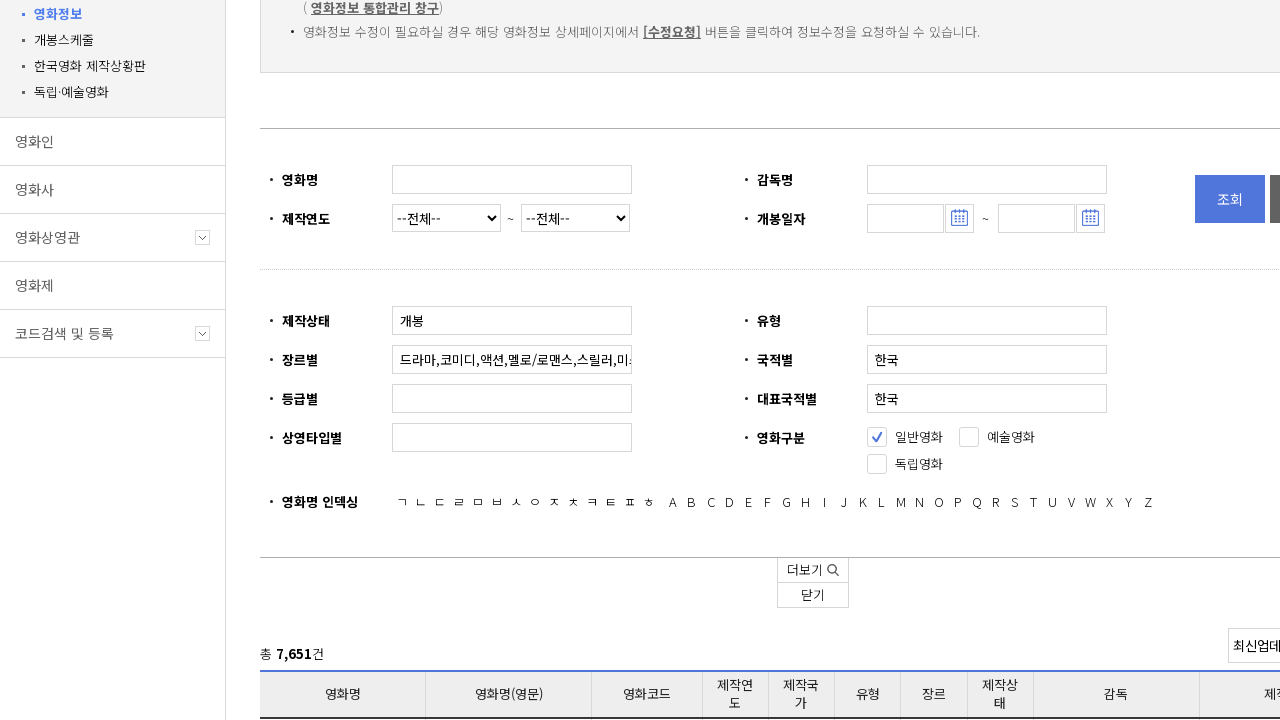

Clicked on first movie result to open detail modal at (310, 359) on xpath=//*[@id="content"]/div[4]/table/tbody/tr[1]/td[1]/span/a
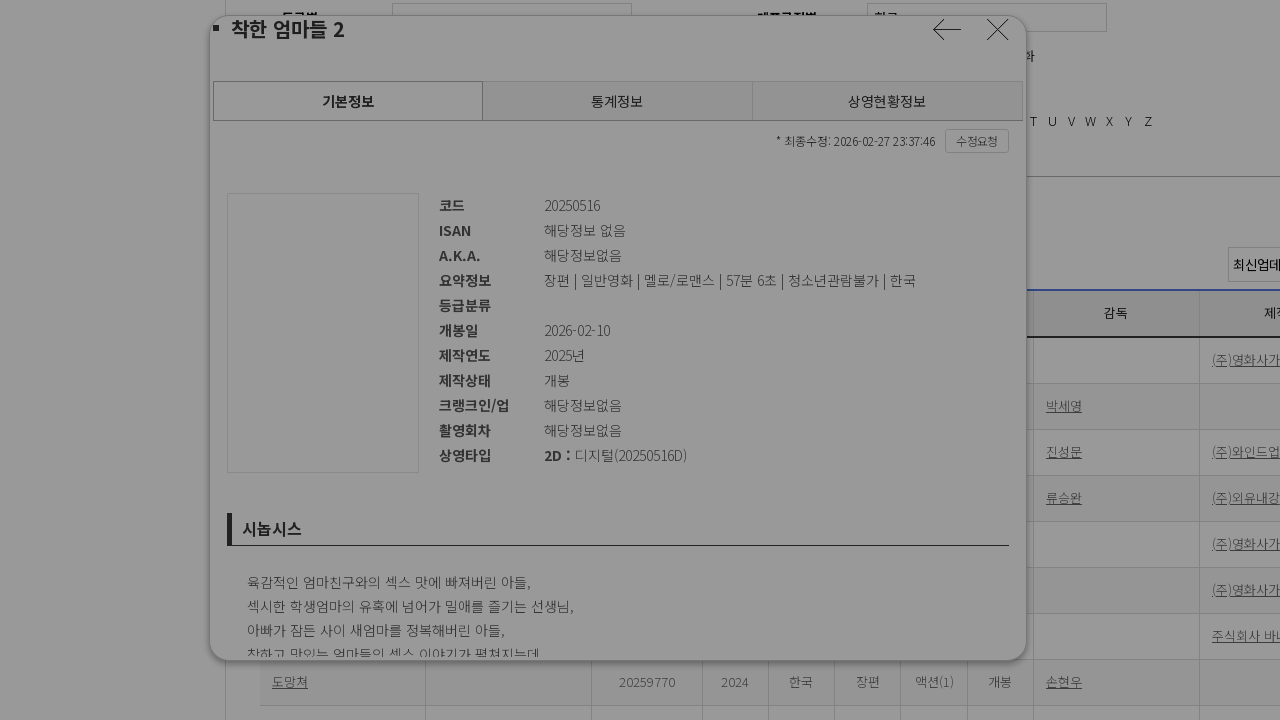

Movie detail modal opened and displayed
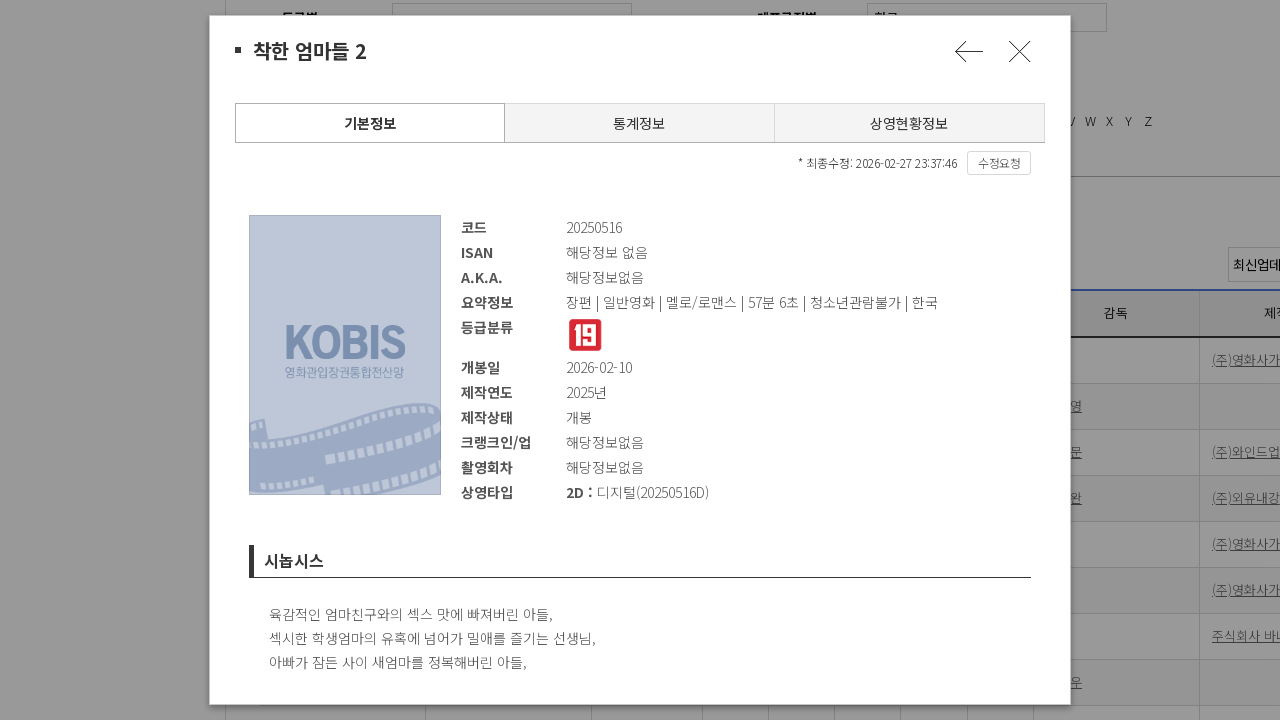

Closed movie detail modal at (1020, 52) on xpath=/html/body/div[3]/div[1]/div[1]/a[2]
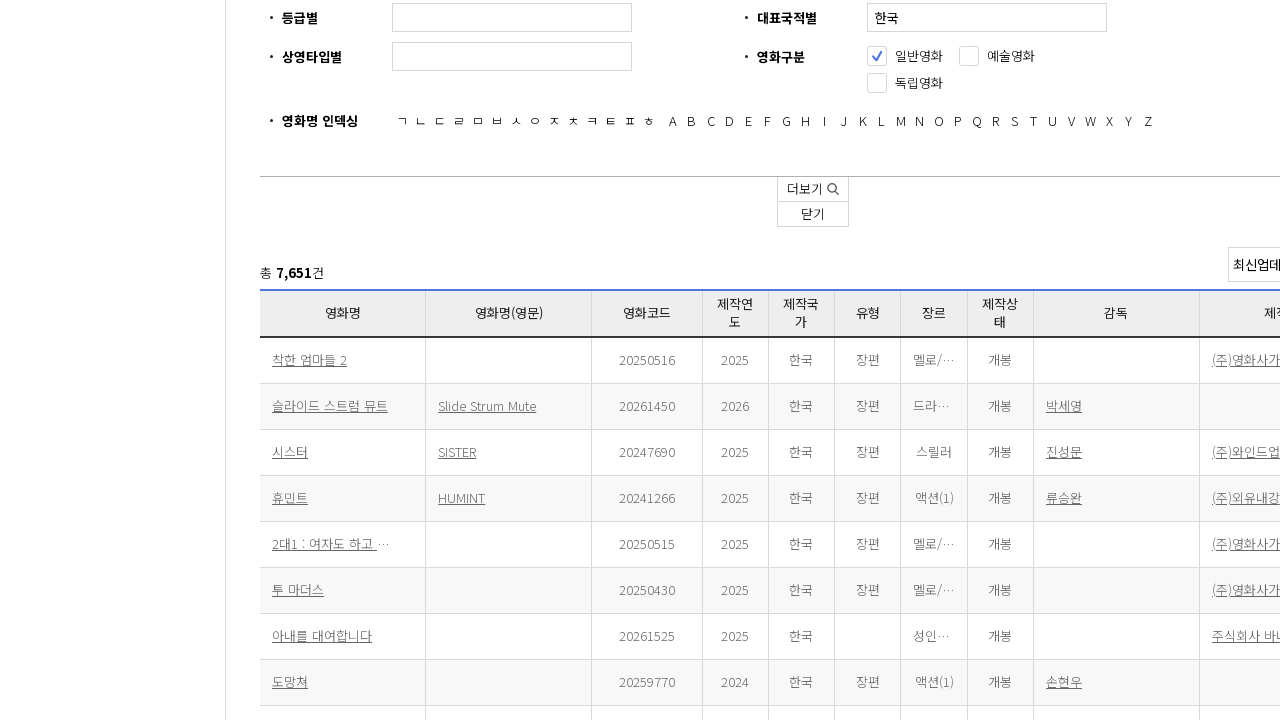

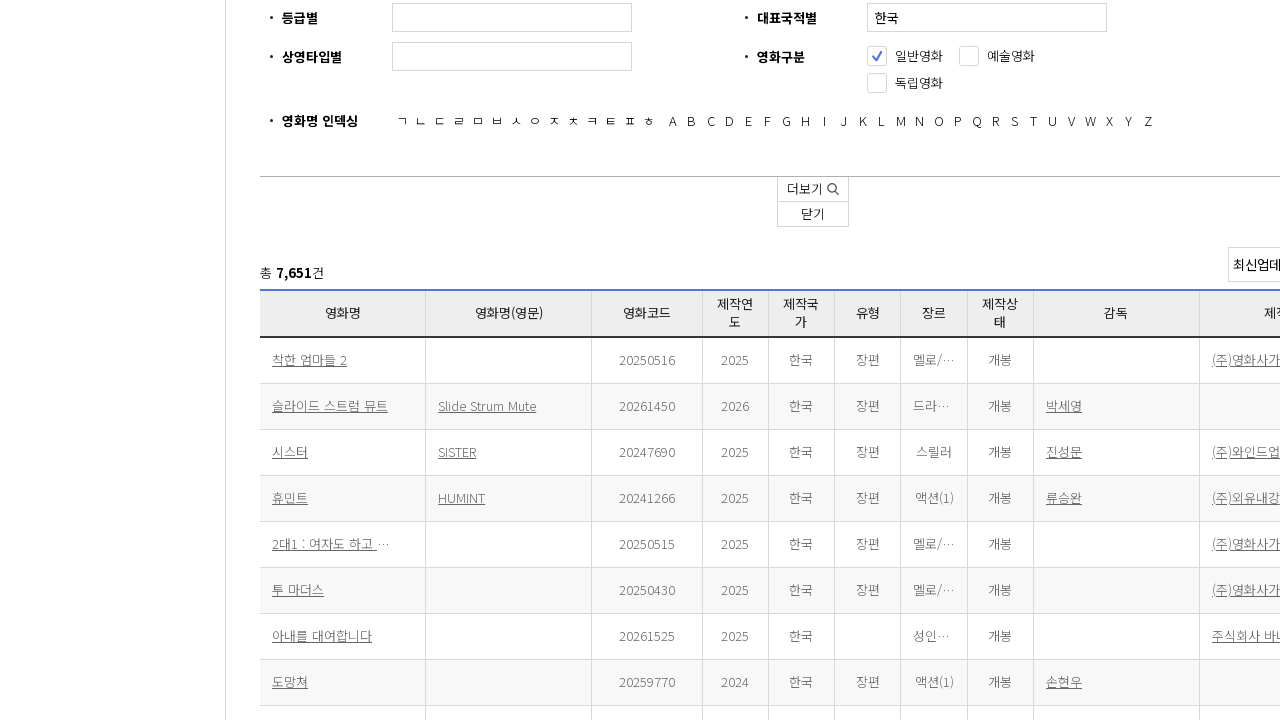